Tests a withdrawal application by verifying username display, initial balance, and performing multiple withdrawal transactions using denomination buttons

Starting URL: https://qawithdrawal.ccbp.tech/

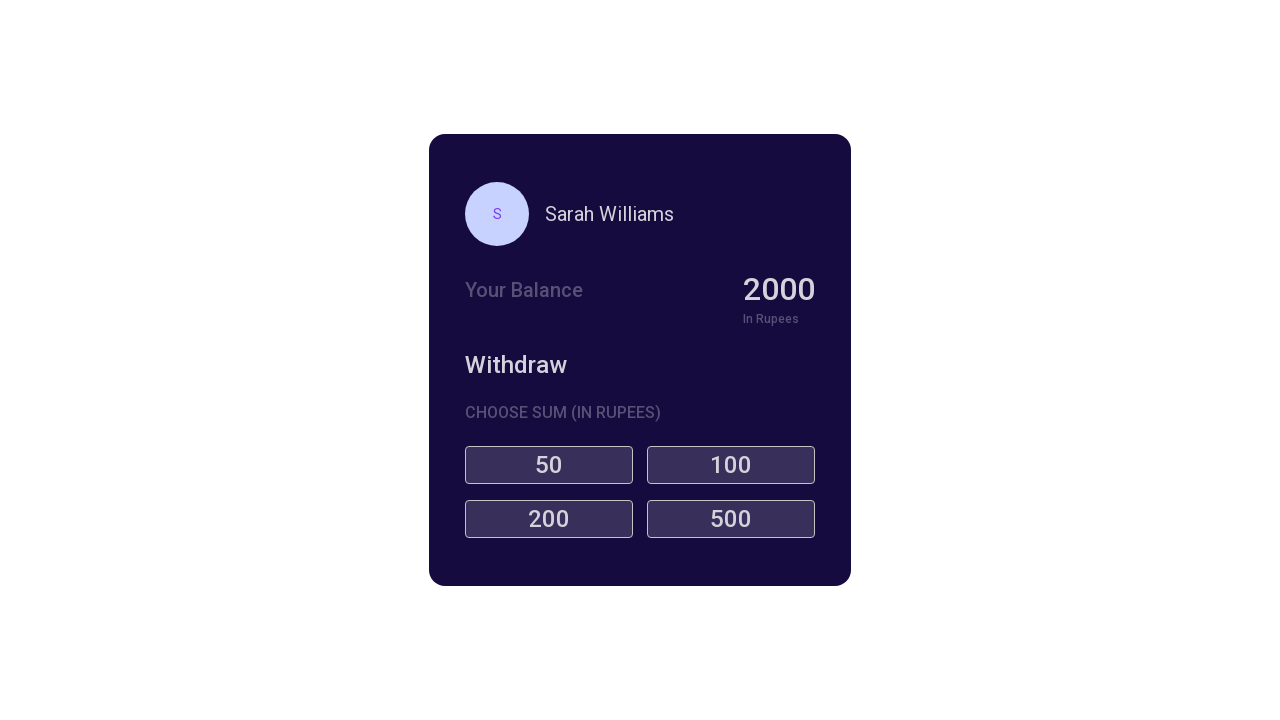

Located username element
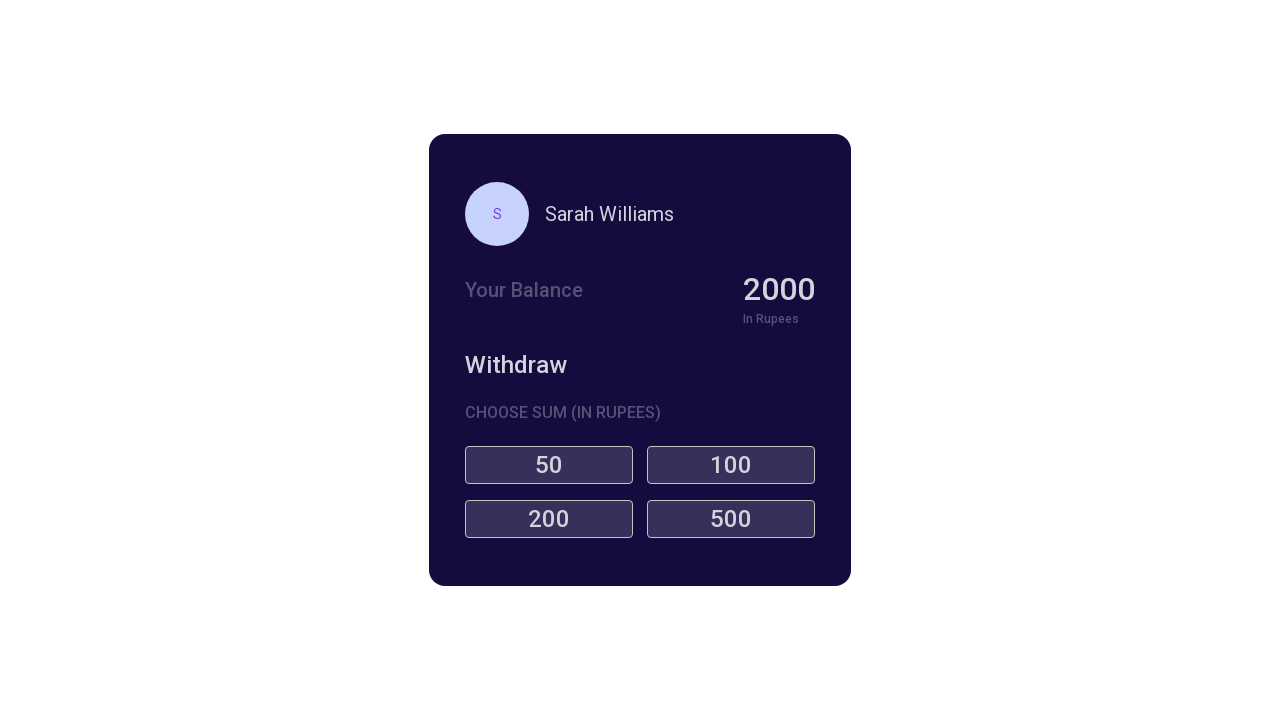

Retrieved username text content
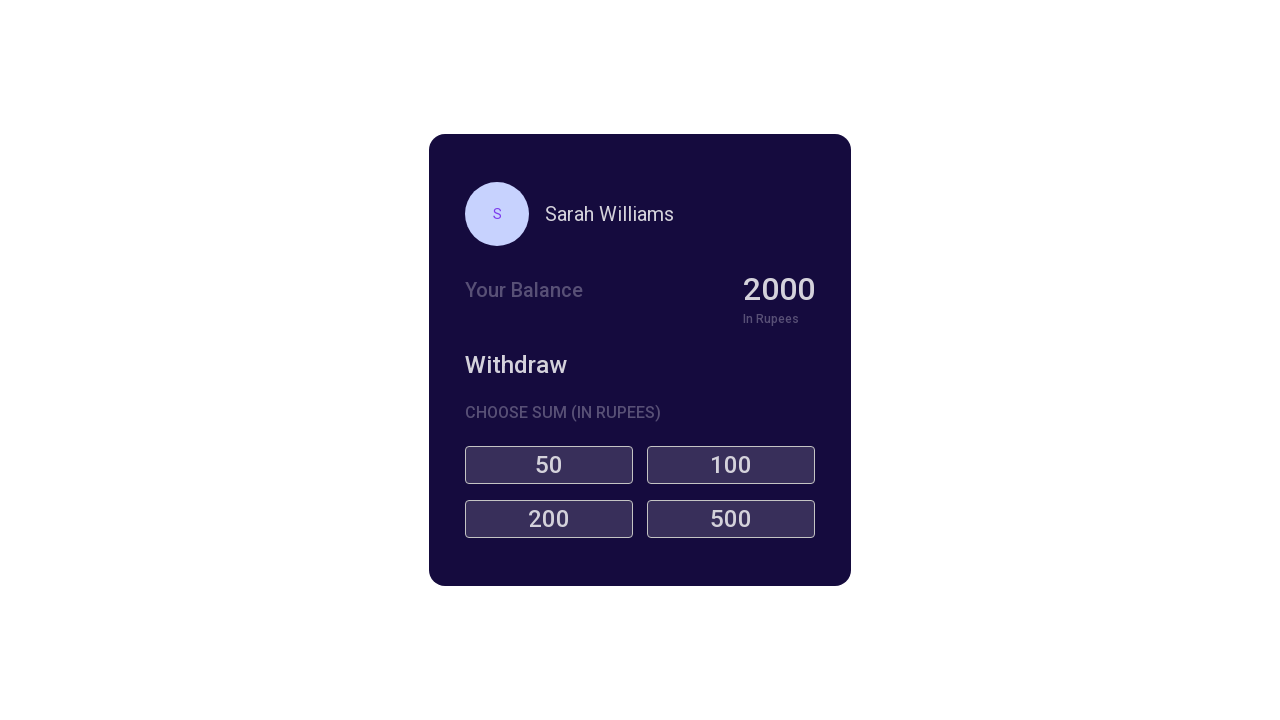

Verified username is 'Sarah Williams'
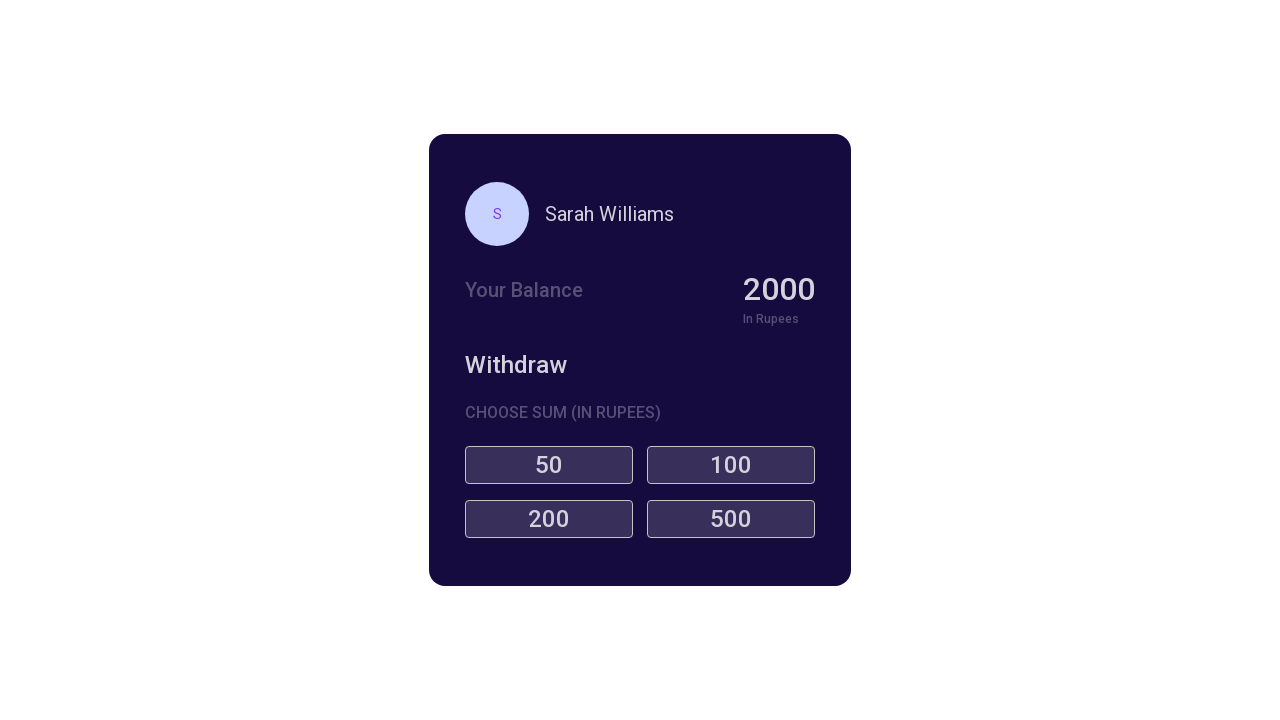

Located balance element
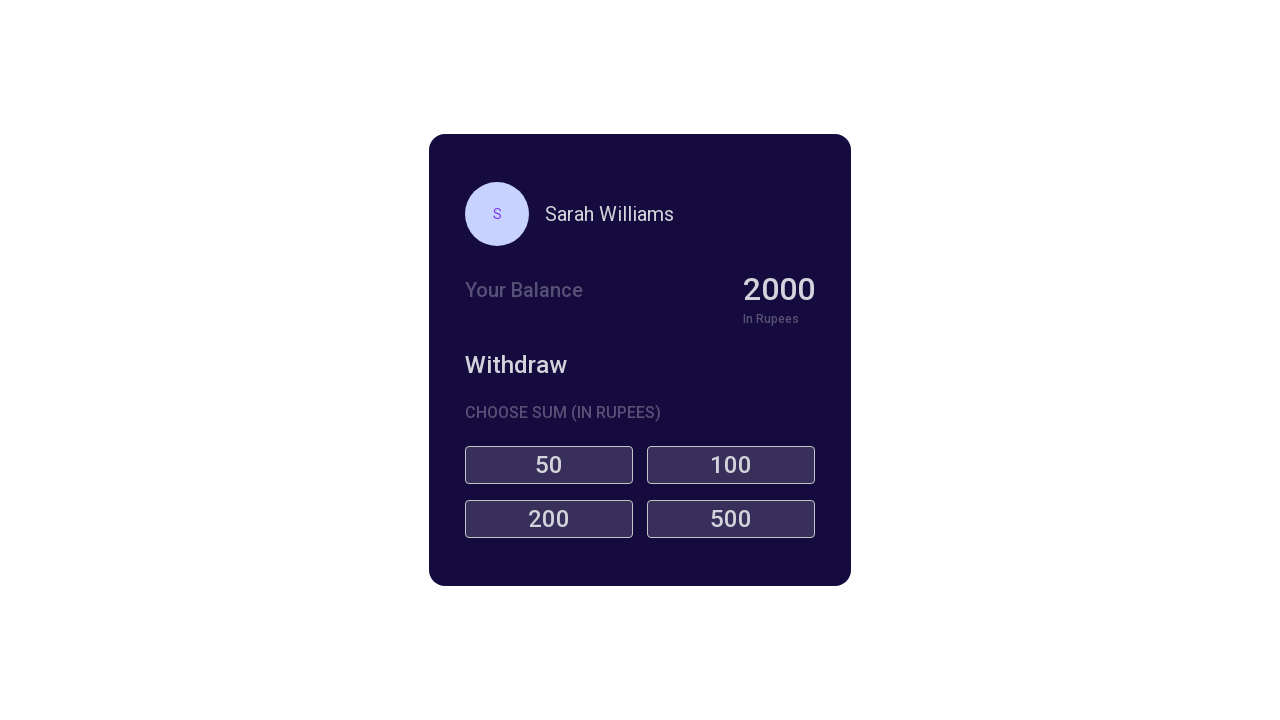

Retrieved initial balance value
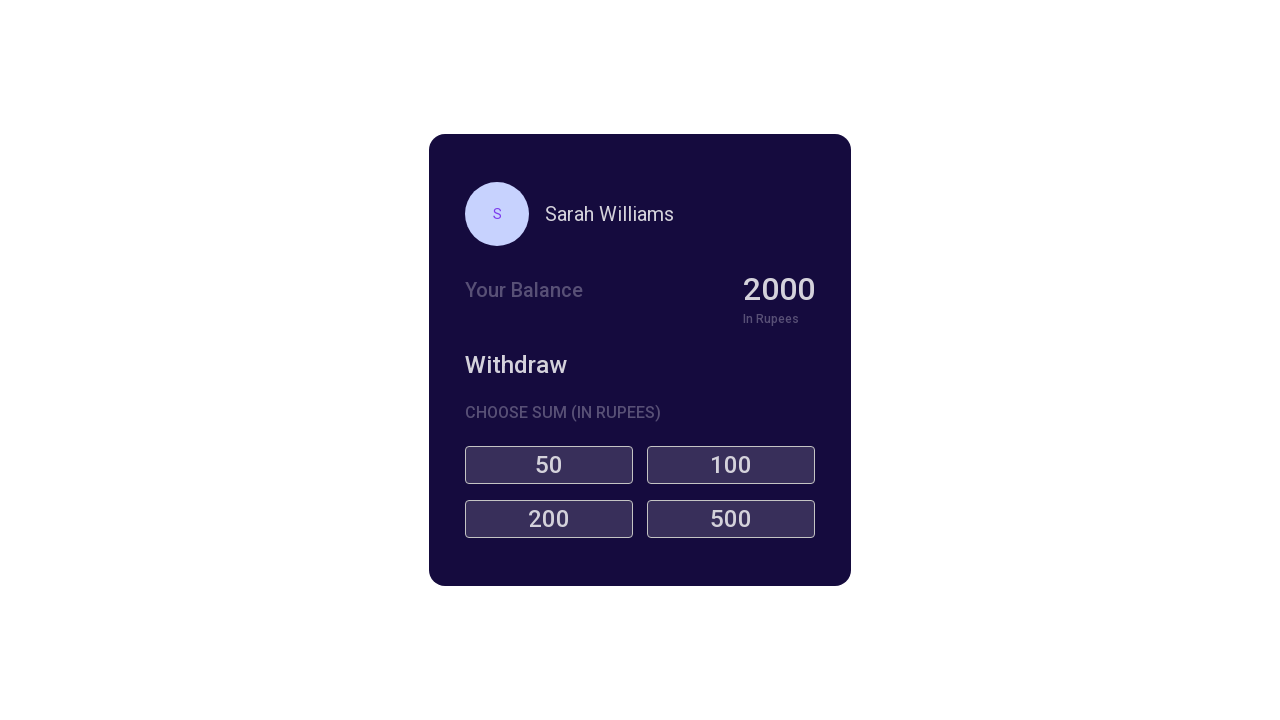

Verified initial balance is 2000
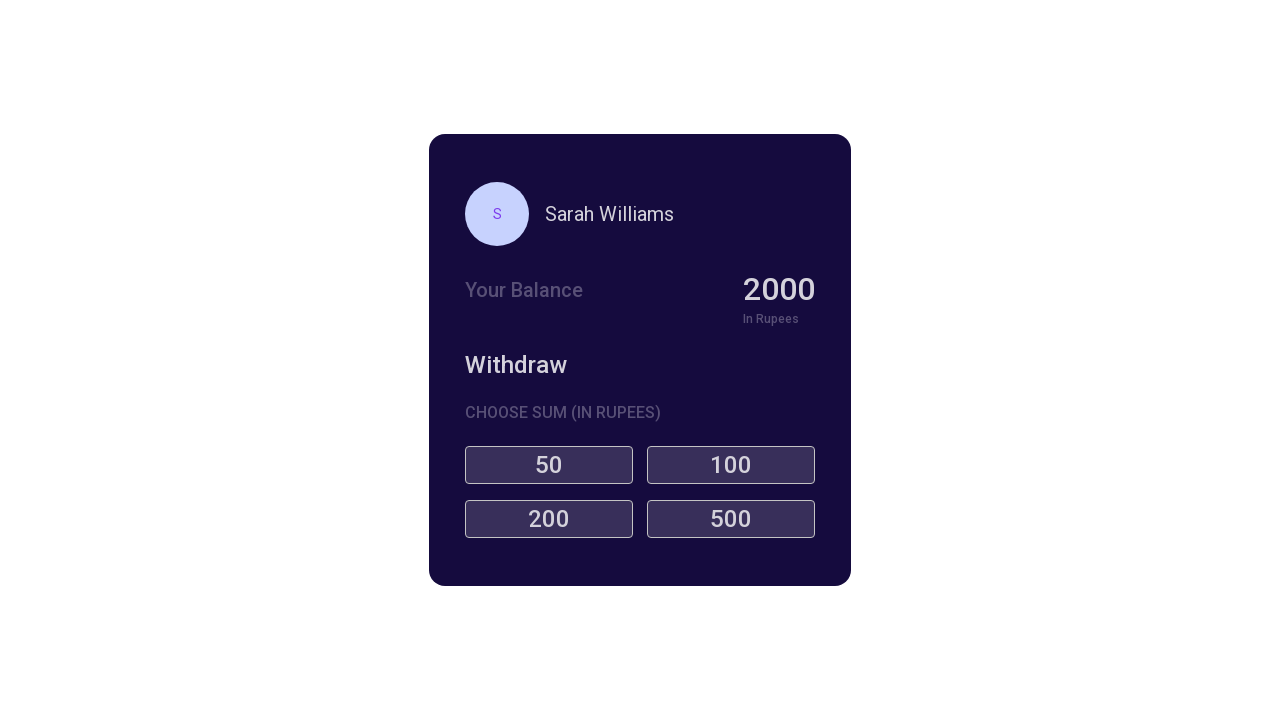

Retrieved all denomination buttons
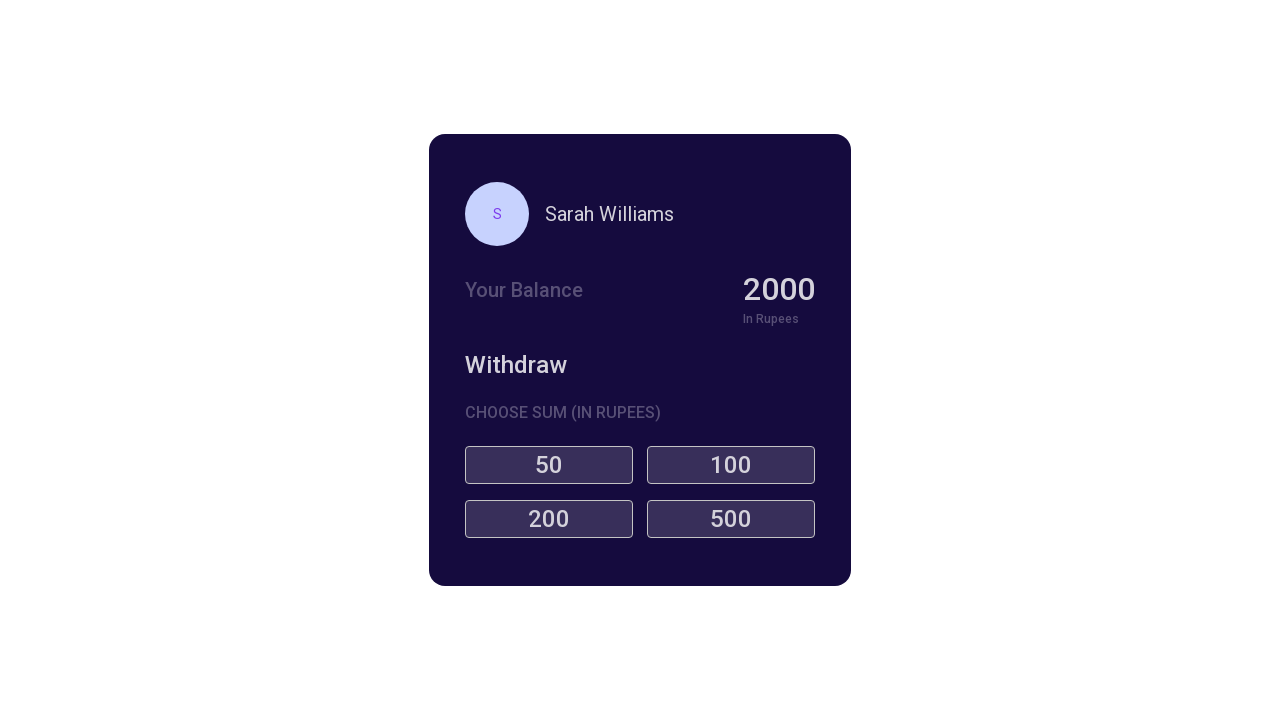

Identified denomination button with value 50
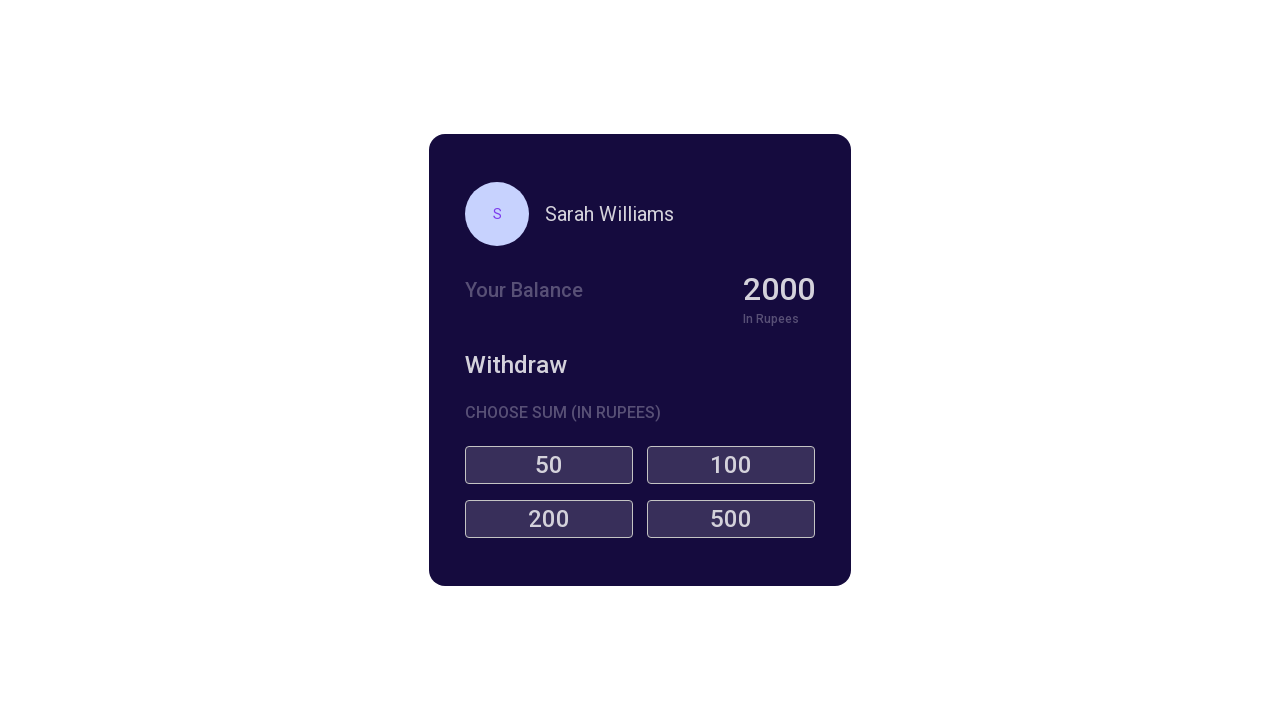

Clicked denomination button 50 (click 1/2) at (549, 465) on li.denomination-item >> nth=0
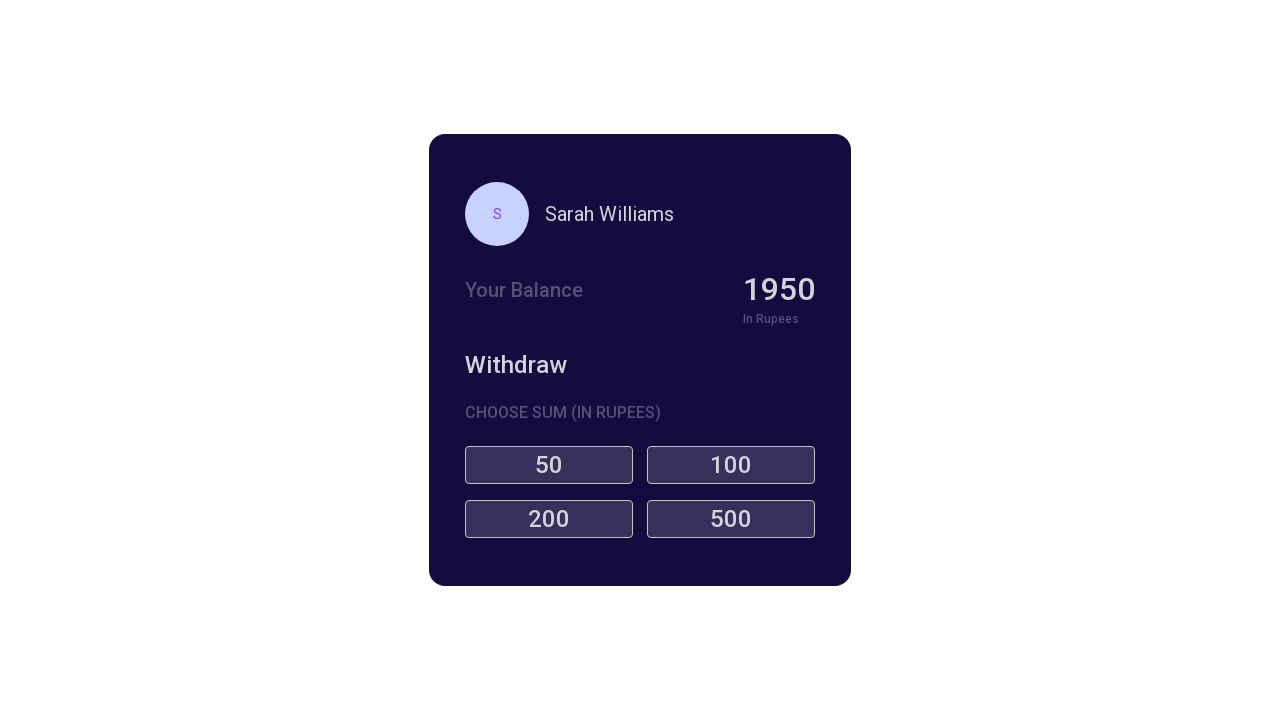

Waited 500ms for balance update
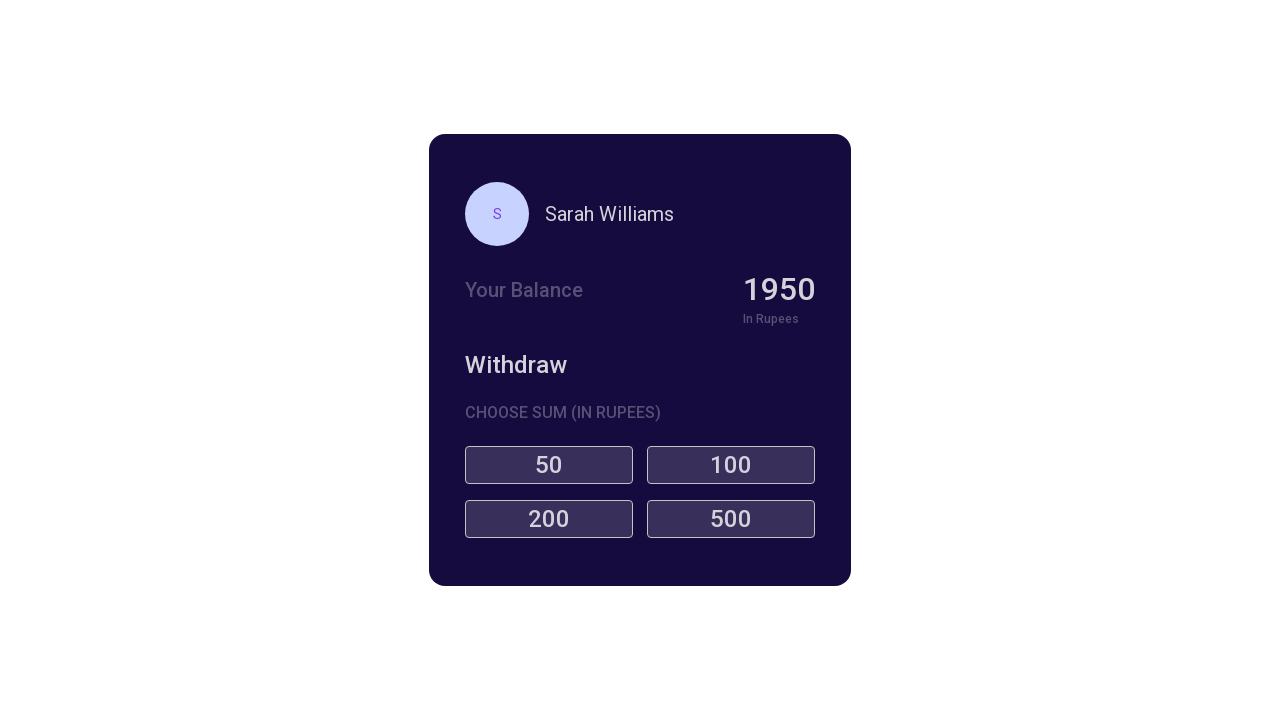

Retrieved updated balance after withdrawal of 50
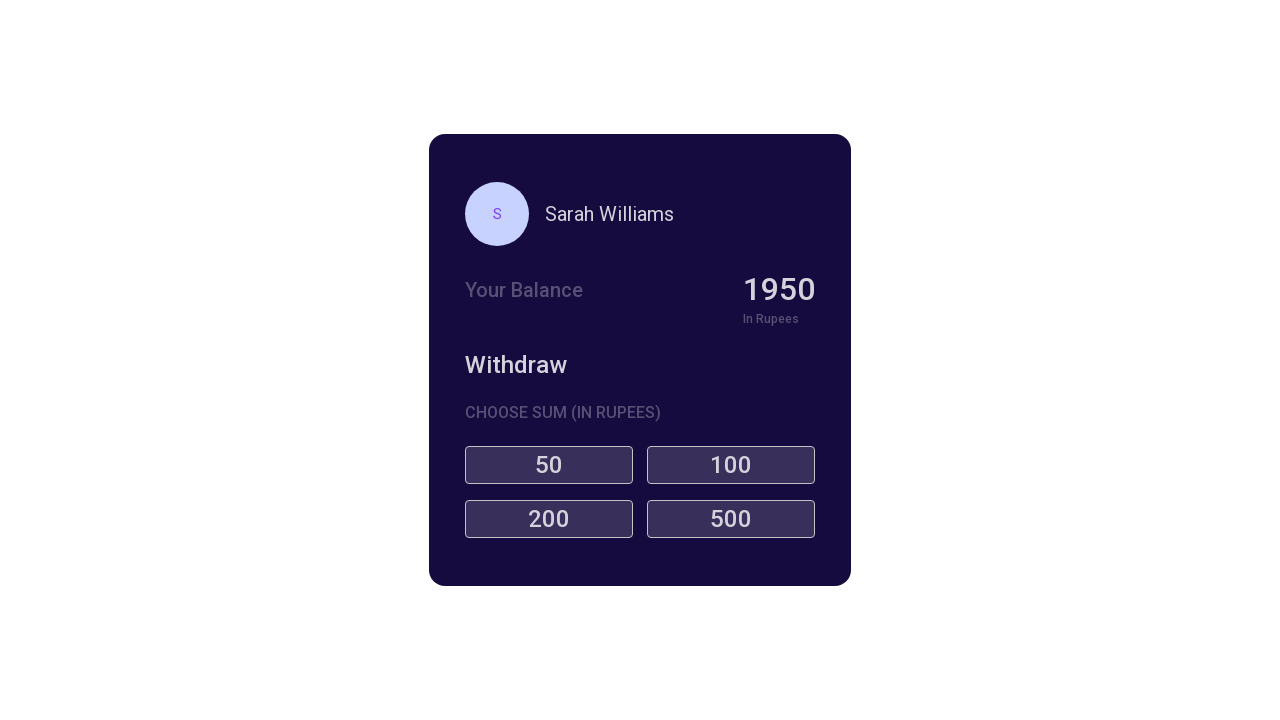

Verified balance is 1950 after withdrawal
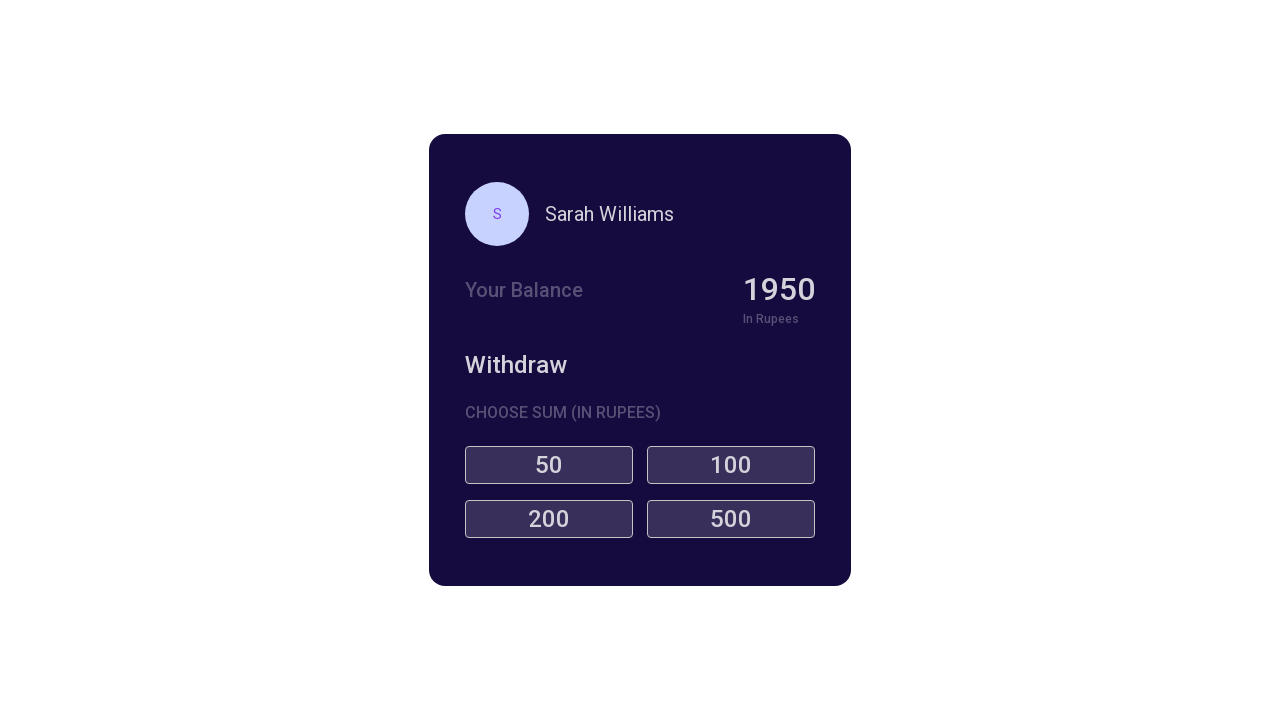

Clicked denomination button 50 (click 2/2) at (549, 465) on li.denomination-item >> nth=0
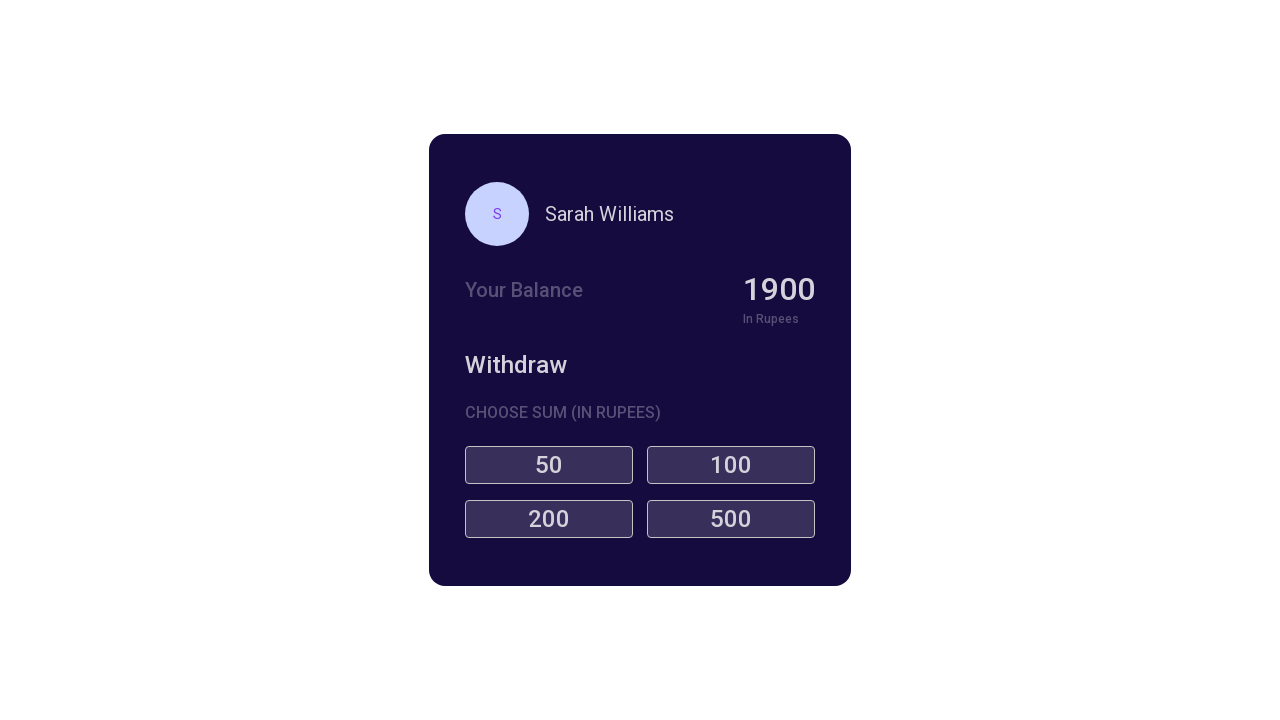

Waited 500ms for balance update
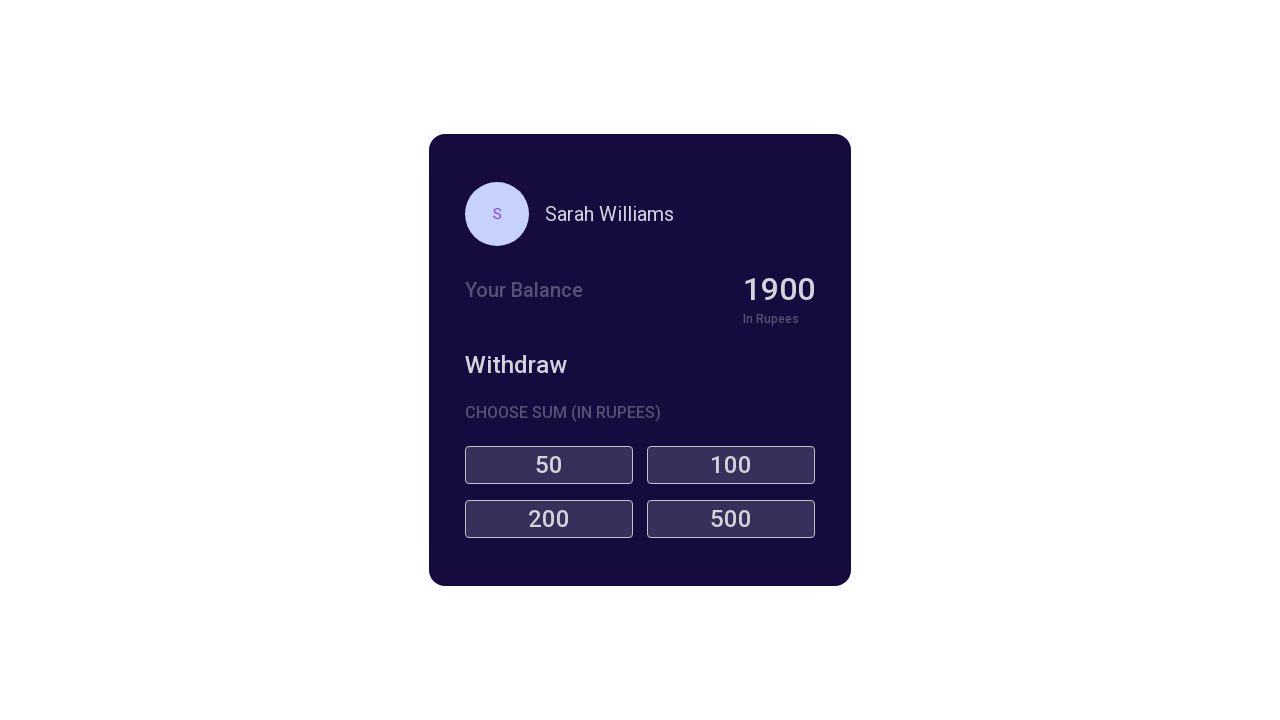

Retrieved updated balance after withdrawal of 50
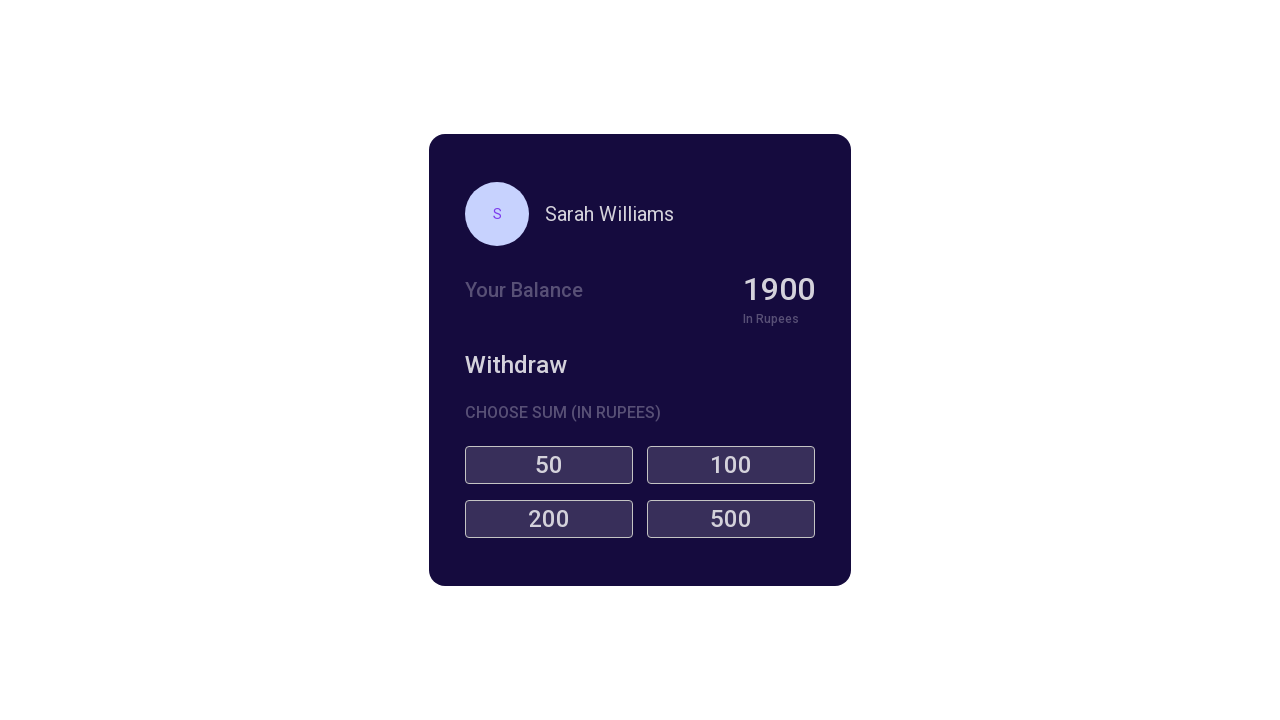

Verified balance is 1900 after withdrawal
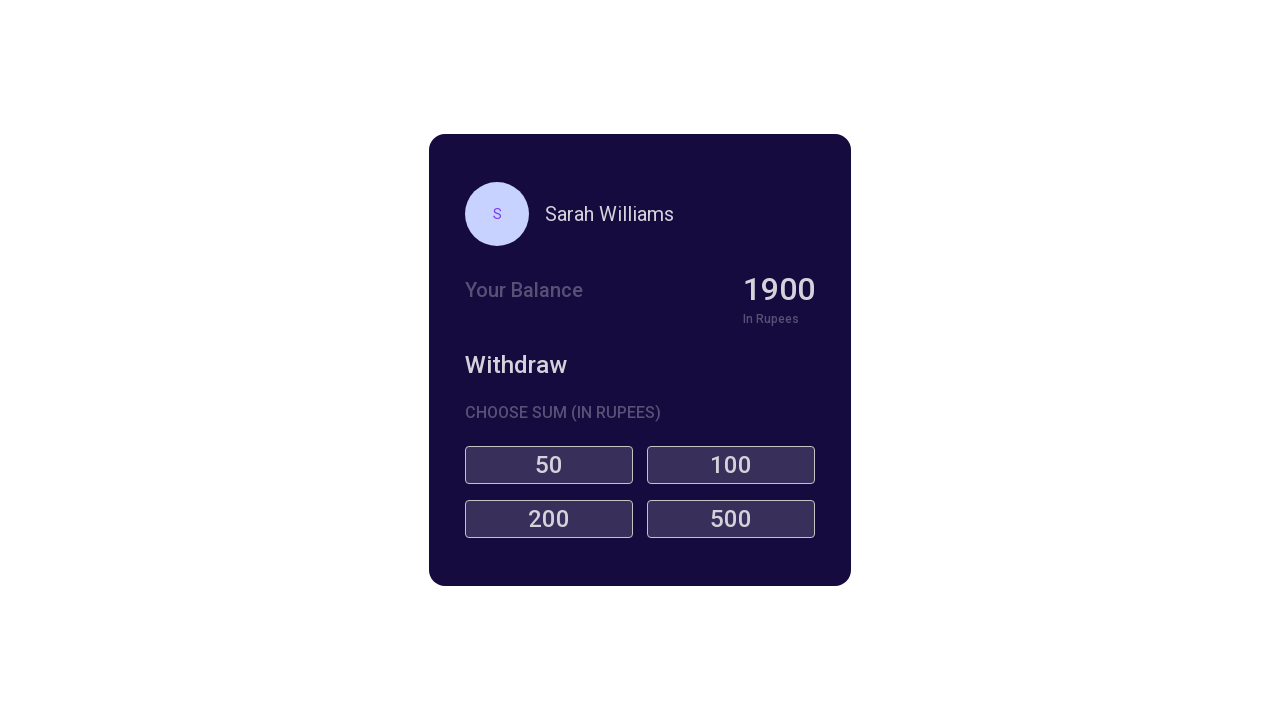

Identified denomination button with value 100
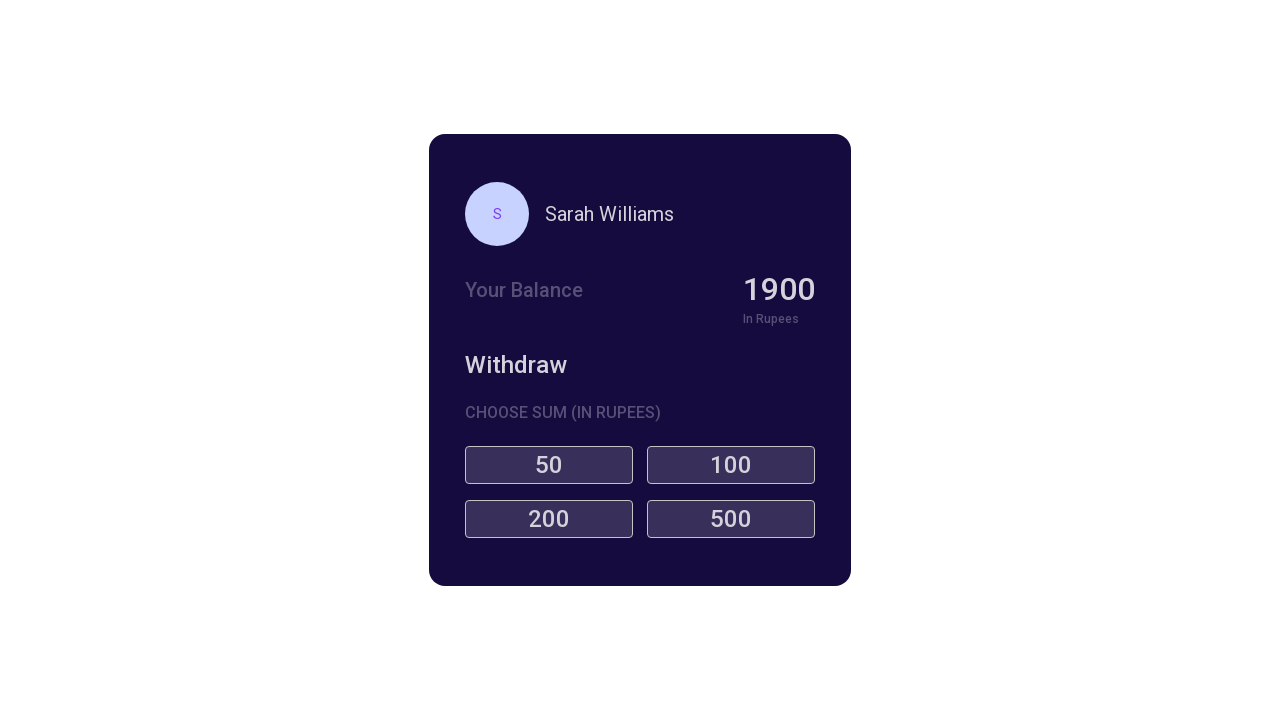

Clicked denomination button 100 (click 1/2) at (731, 465) on li.denomination-item >> nth=1
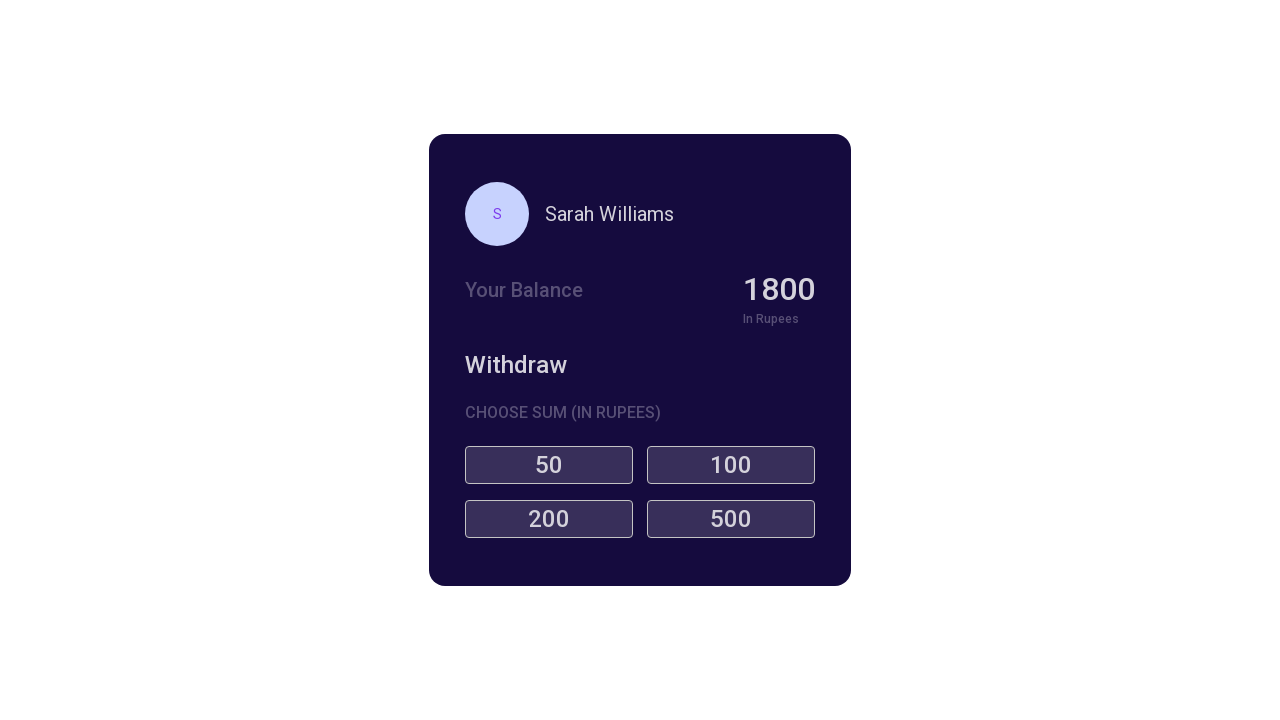

Waited 500ms for balance update
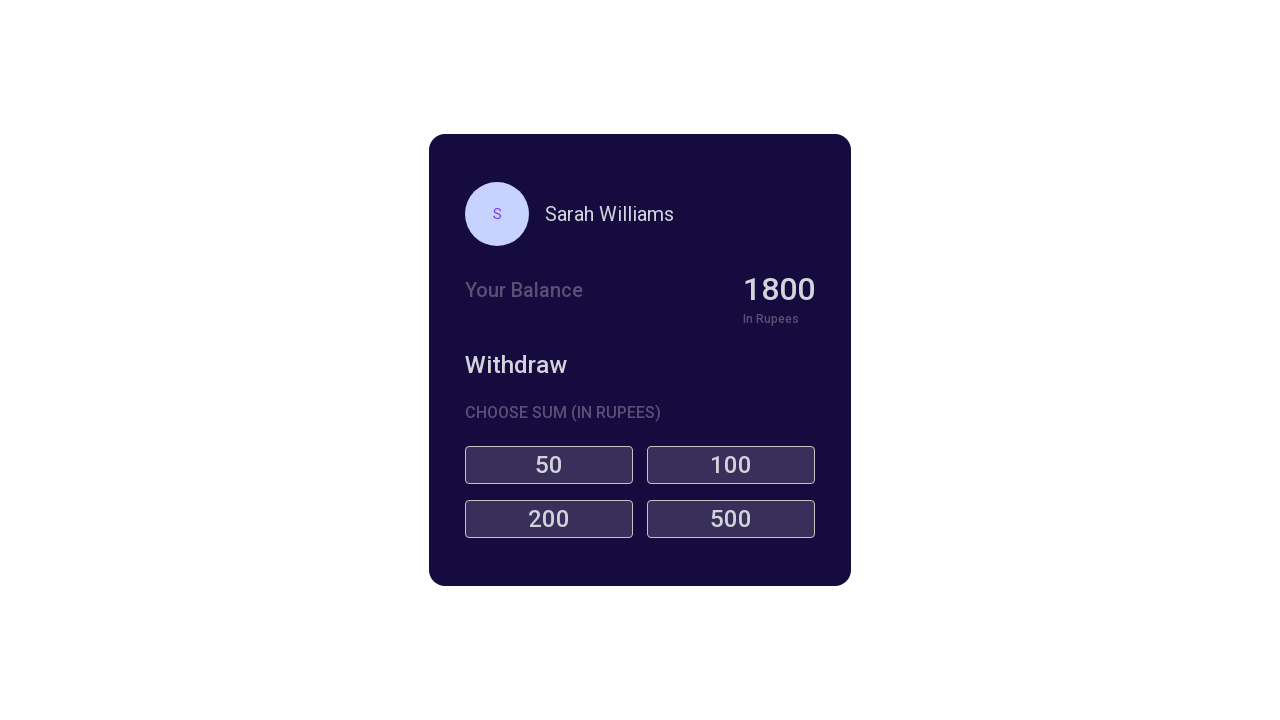

Retrieved updated balance after withdrawal of 100
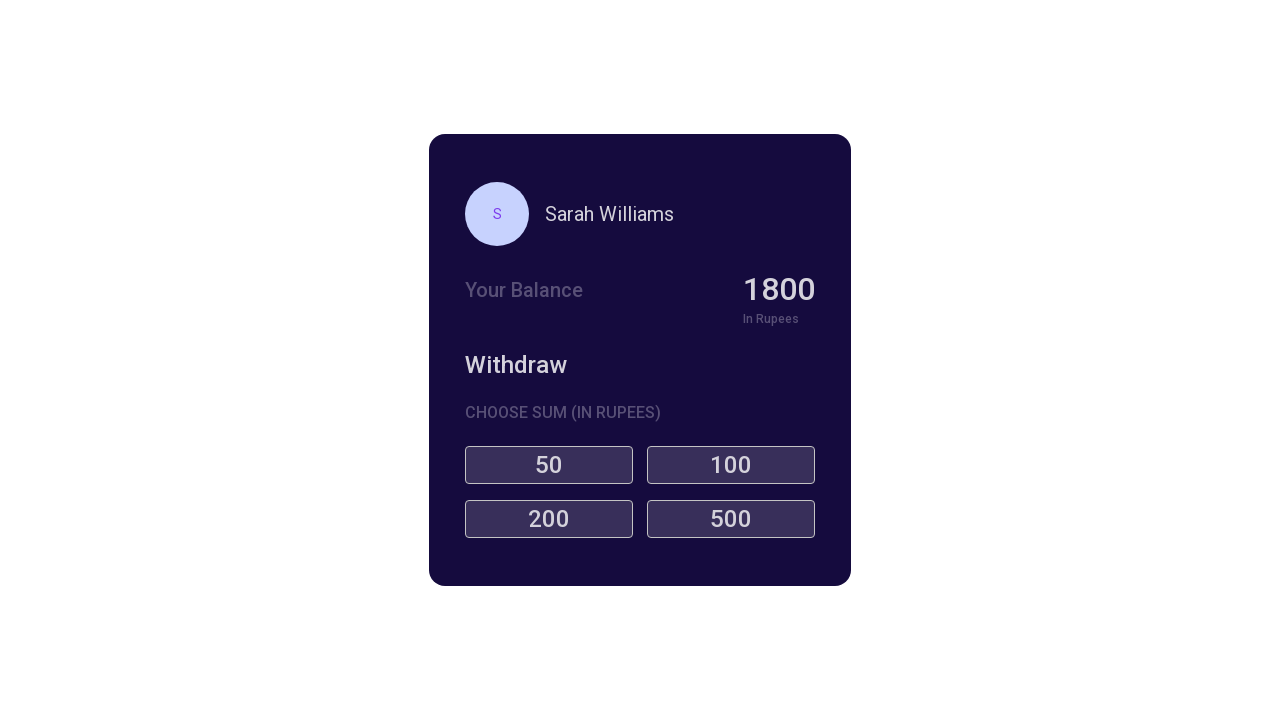

Verified balance is 1800 after withdrawal
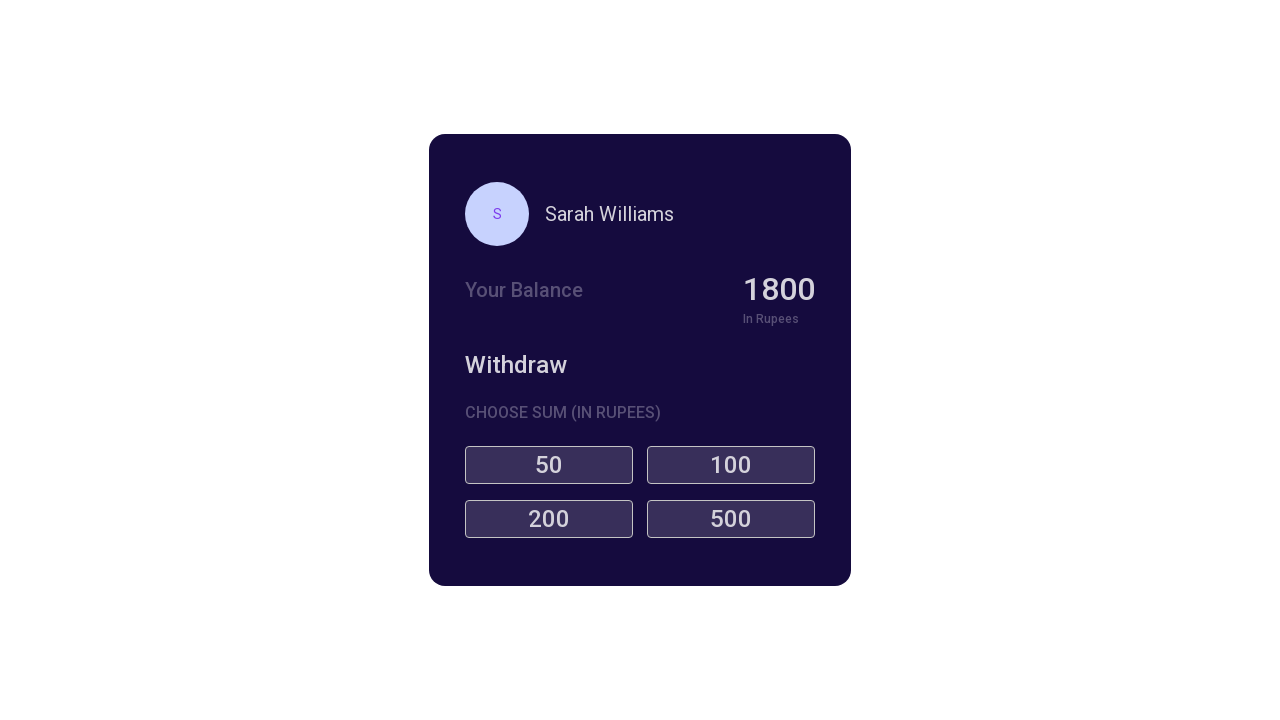

Clicked denomination button 100 (click 2/2) at (731, 465) on li.denomination-item >> nth=1
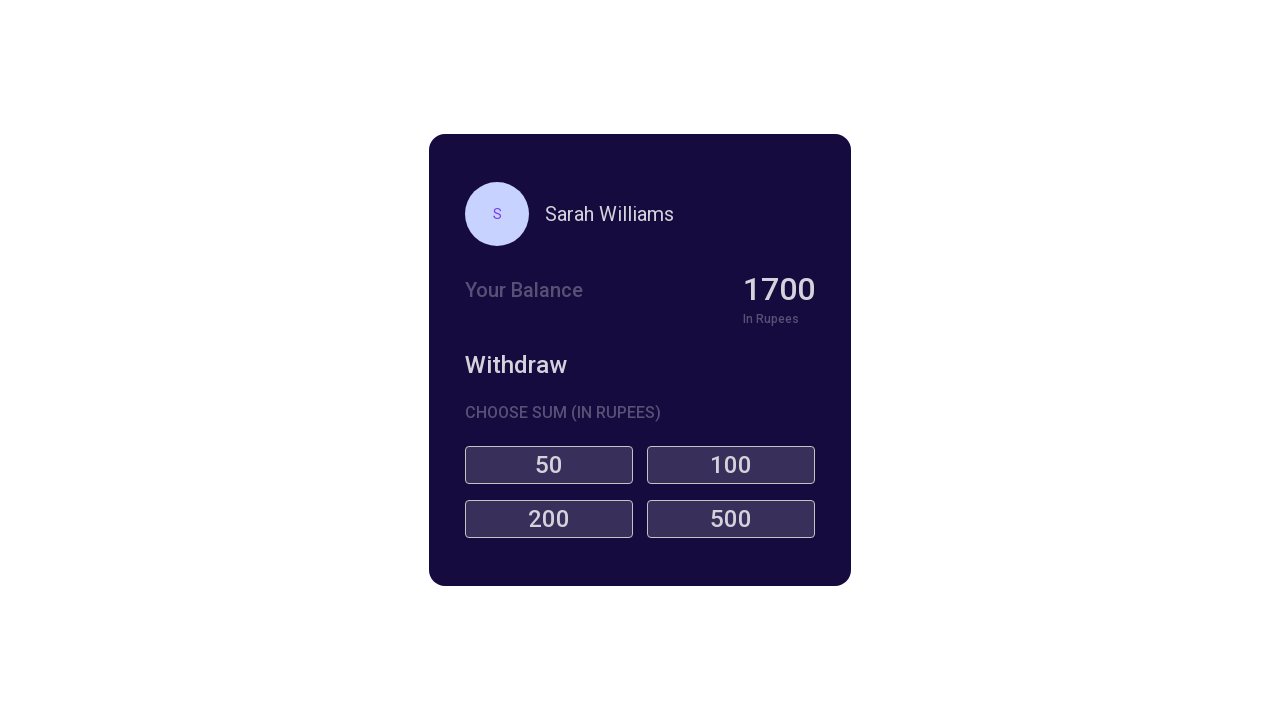

Waited 500ms for balance update
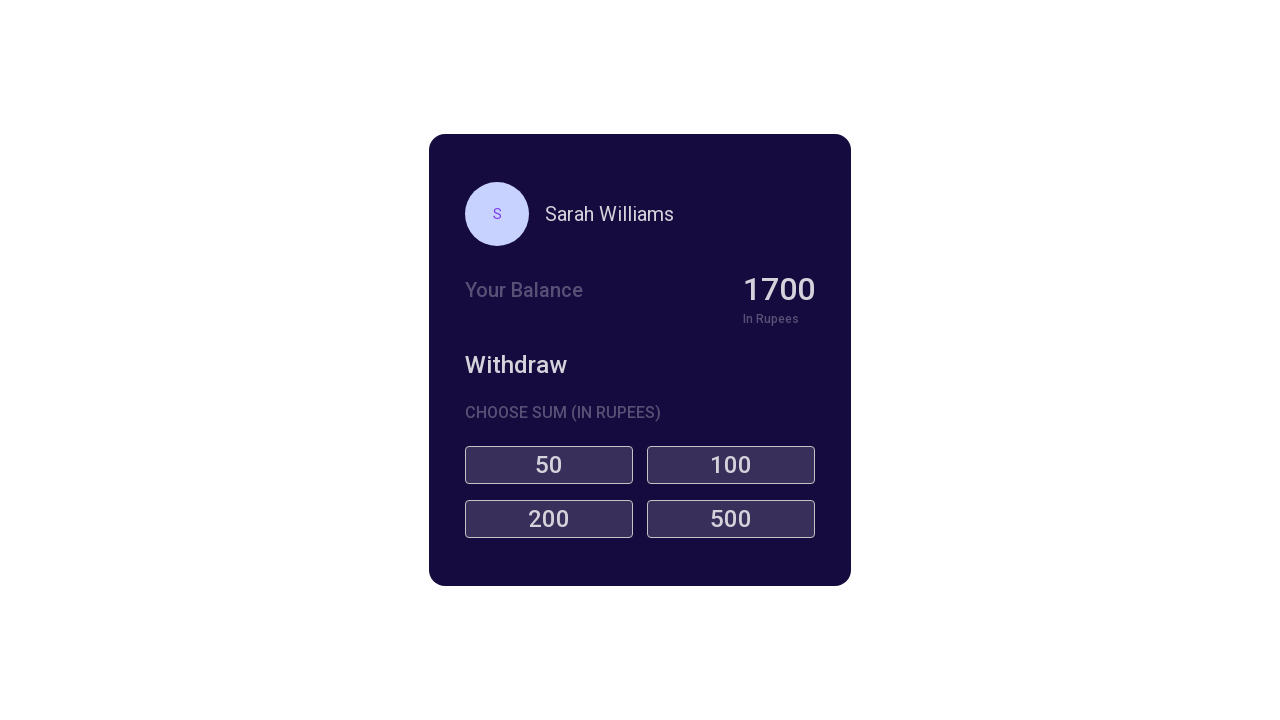

Retrieved updated balance after withdrawal of 100
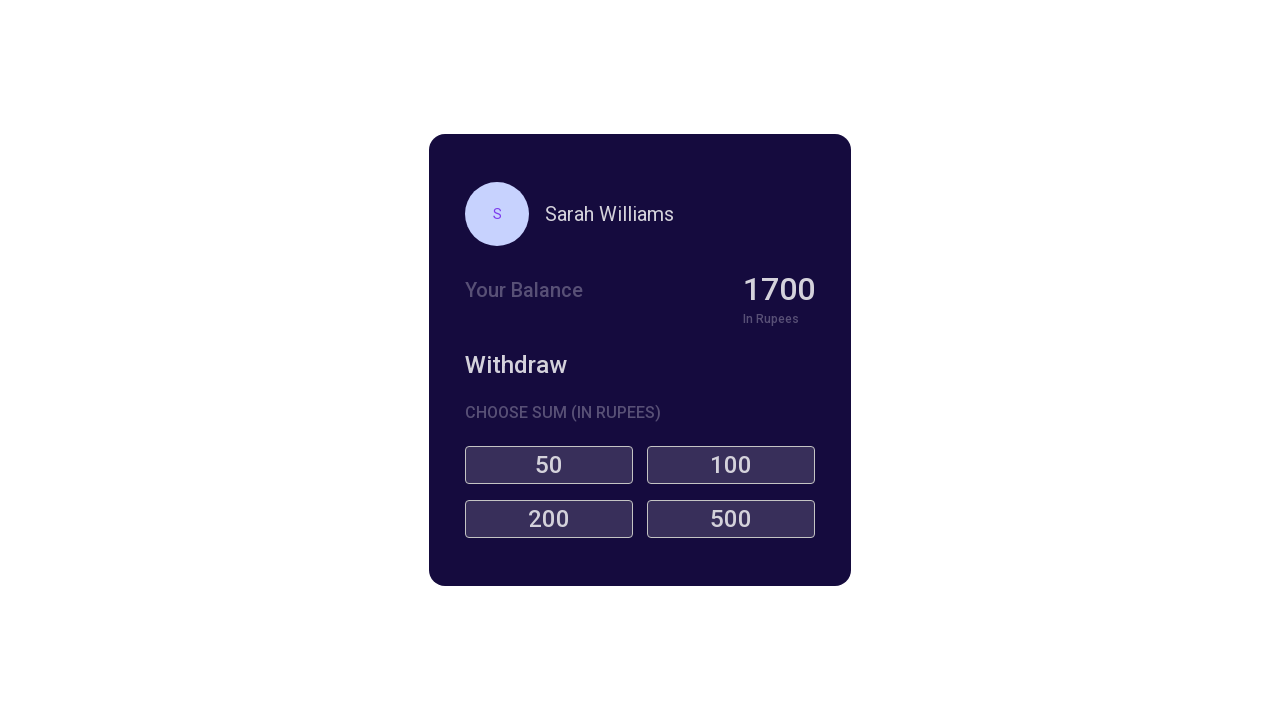

Verified balance is 1700 after withdrawal
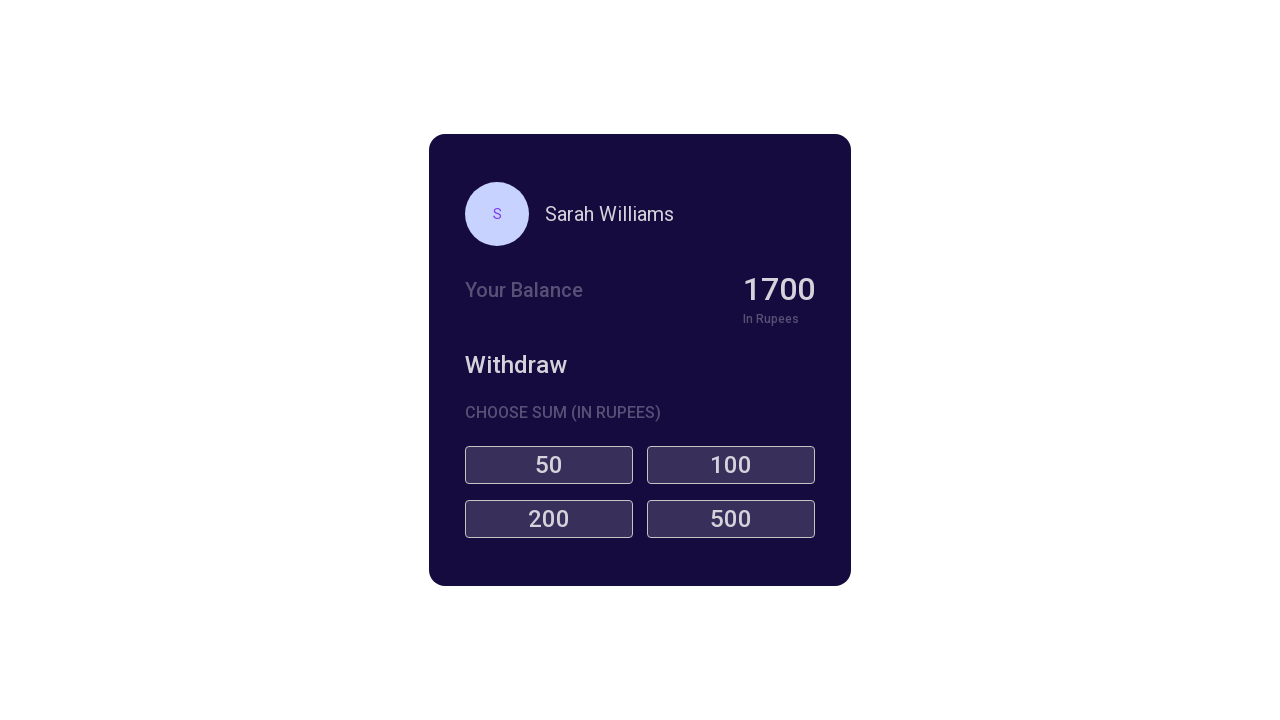

Identified denomination button with value 200
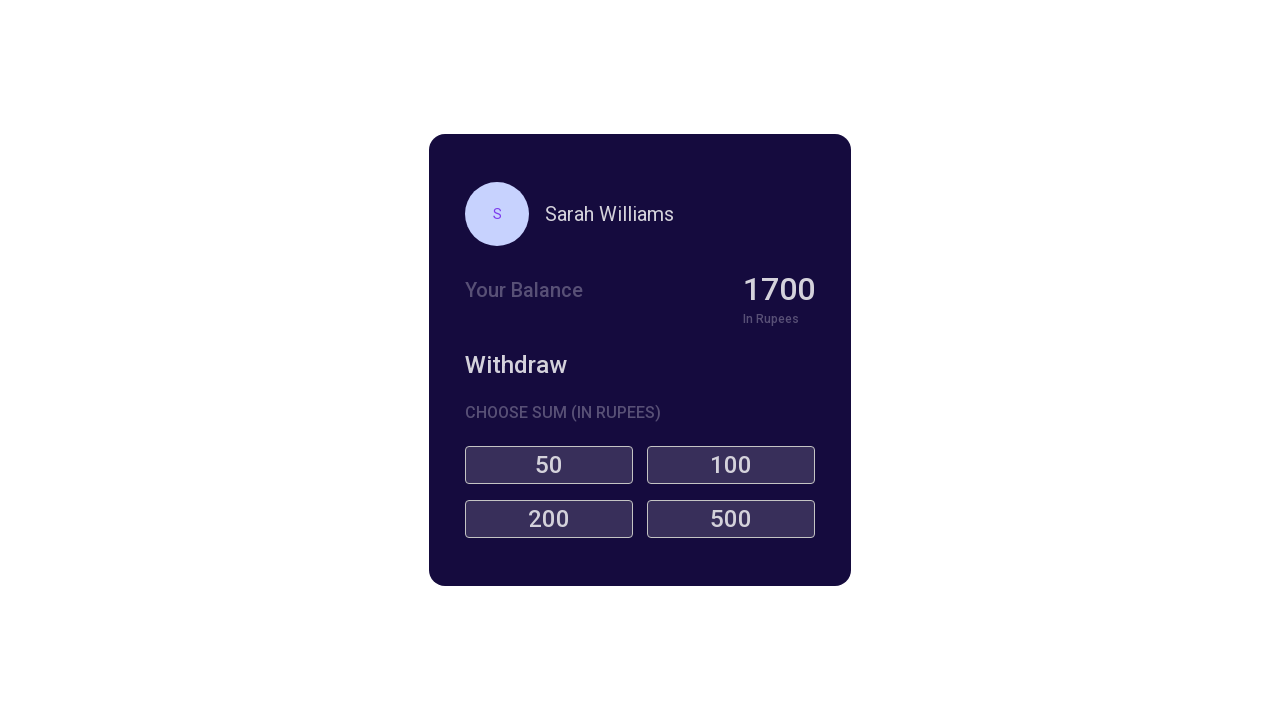

Clicked denomination button 200 (click 1/2) at (549, 519) on li.denomination-item >> nth=2
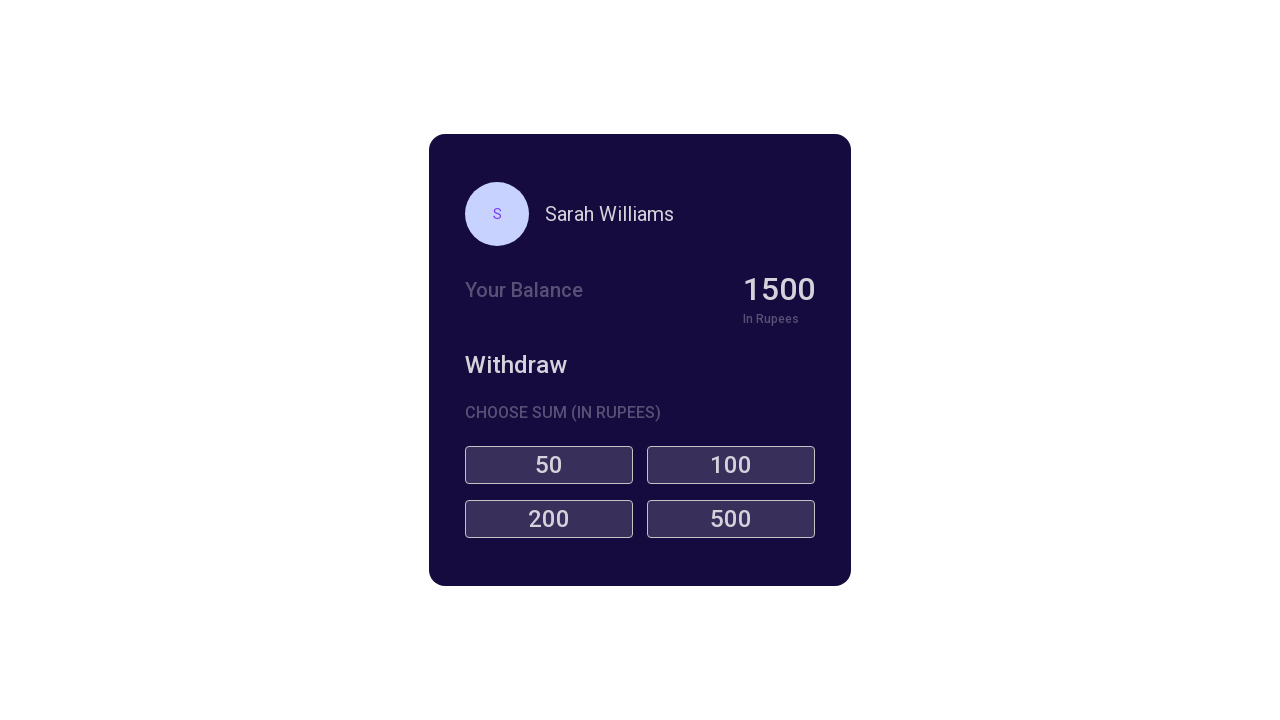

Waited 500ms for balance update
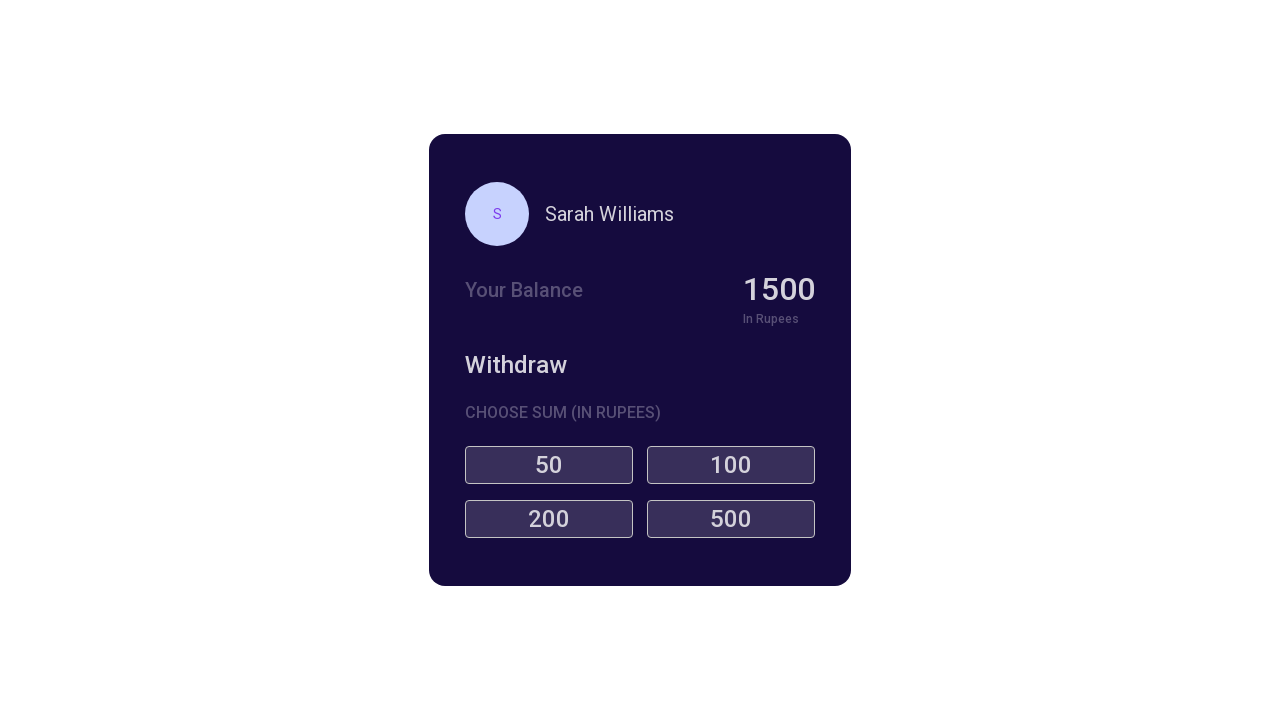

Retrieved updated balance after withdrawal of 200
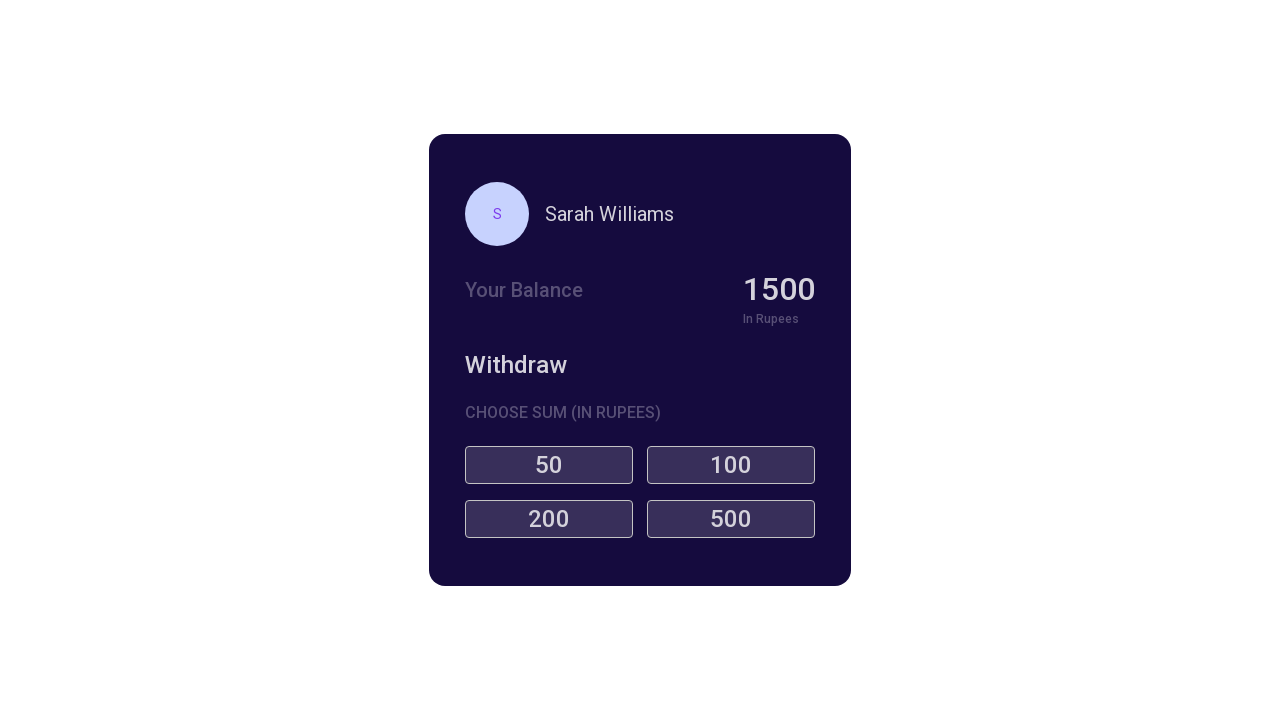

Verified balance is 1500 after withdrawal
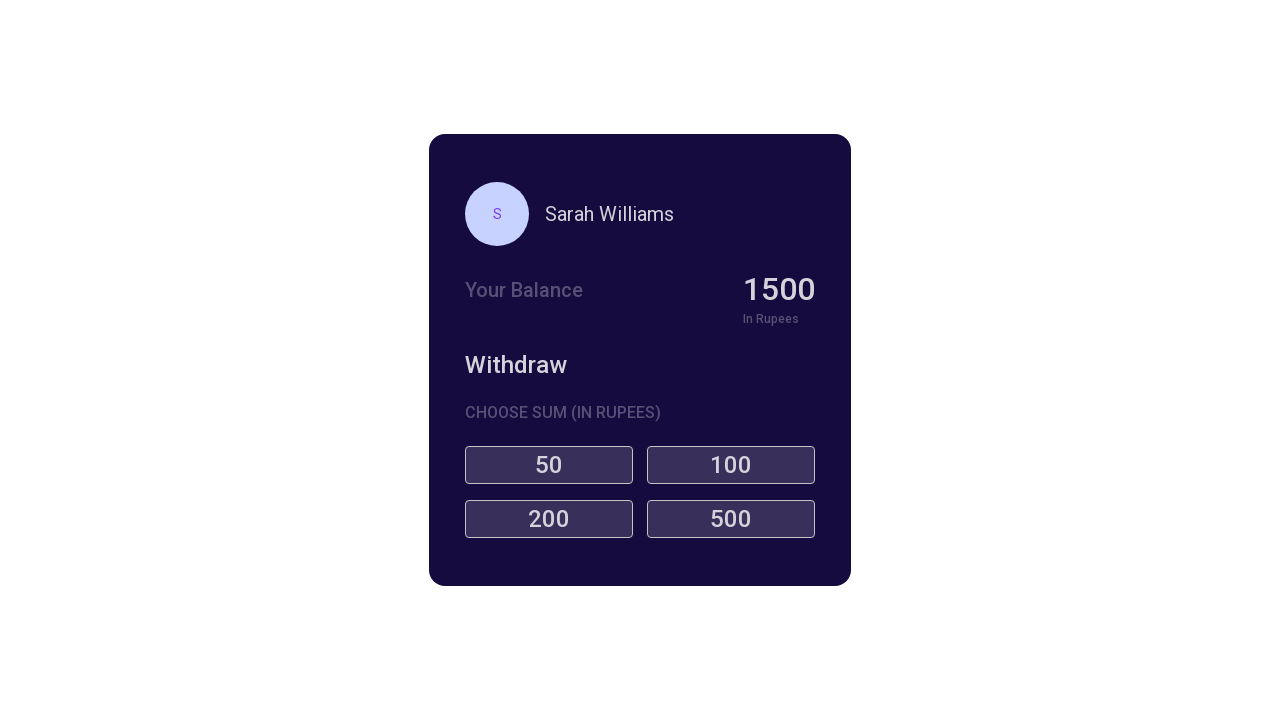

Clicked denomination button 200 (click 2/2) at (549, 519) on li.denomination-item >> nth=2
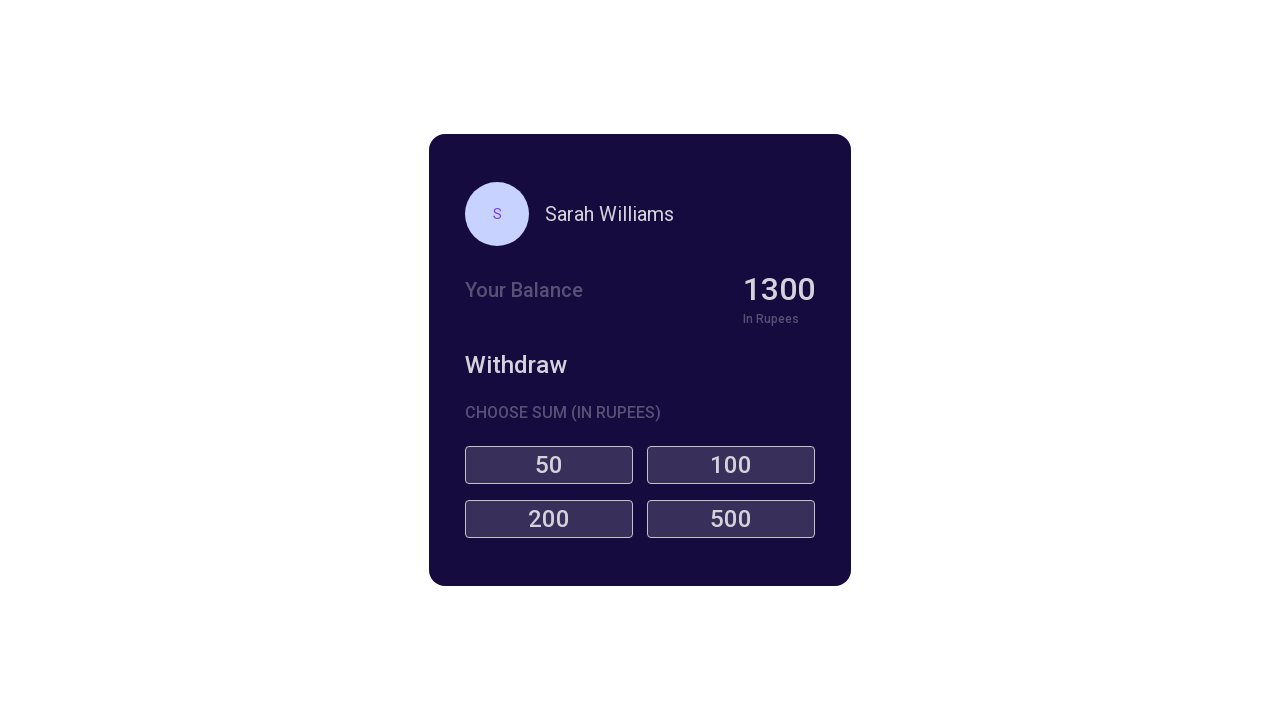

Waited 500ms for balance update
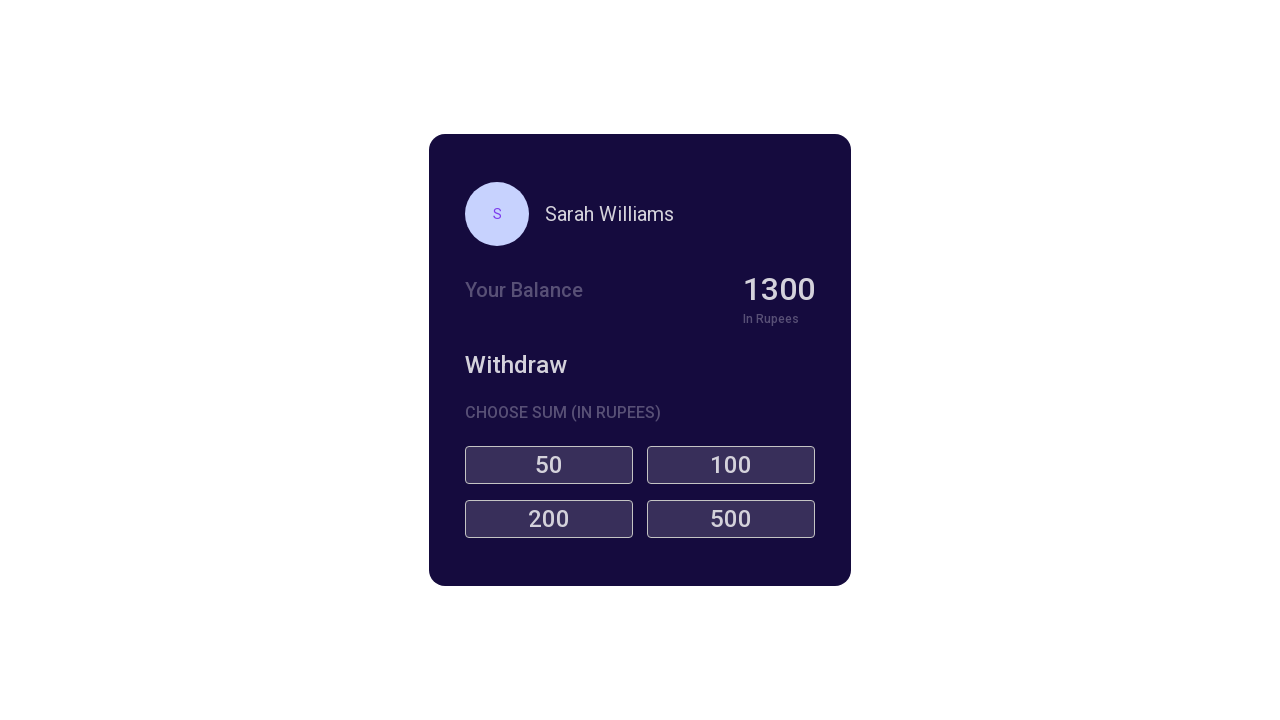

Retrieved updated balance after withdrawal of 200
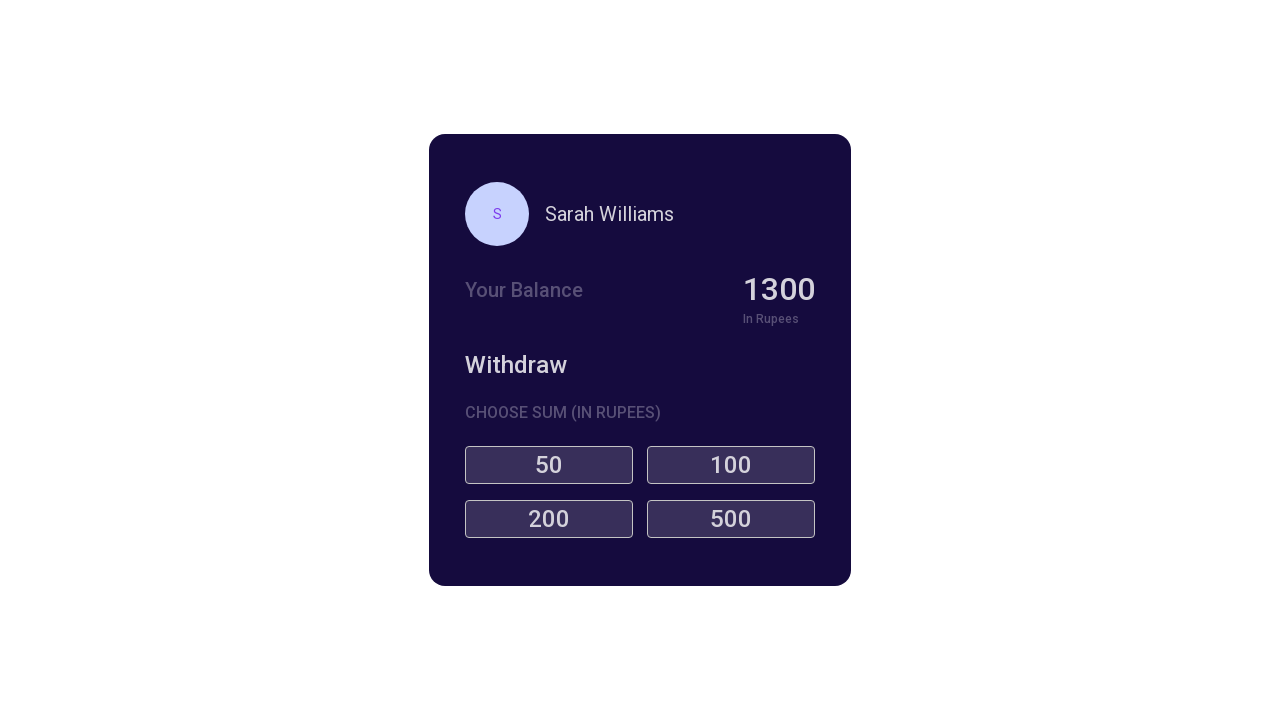

Verified balance is 1300 after withdrawal
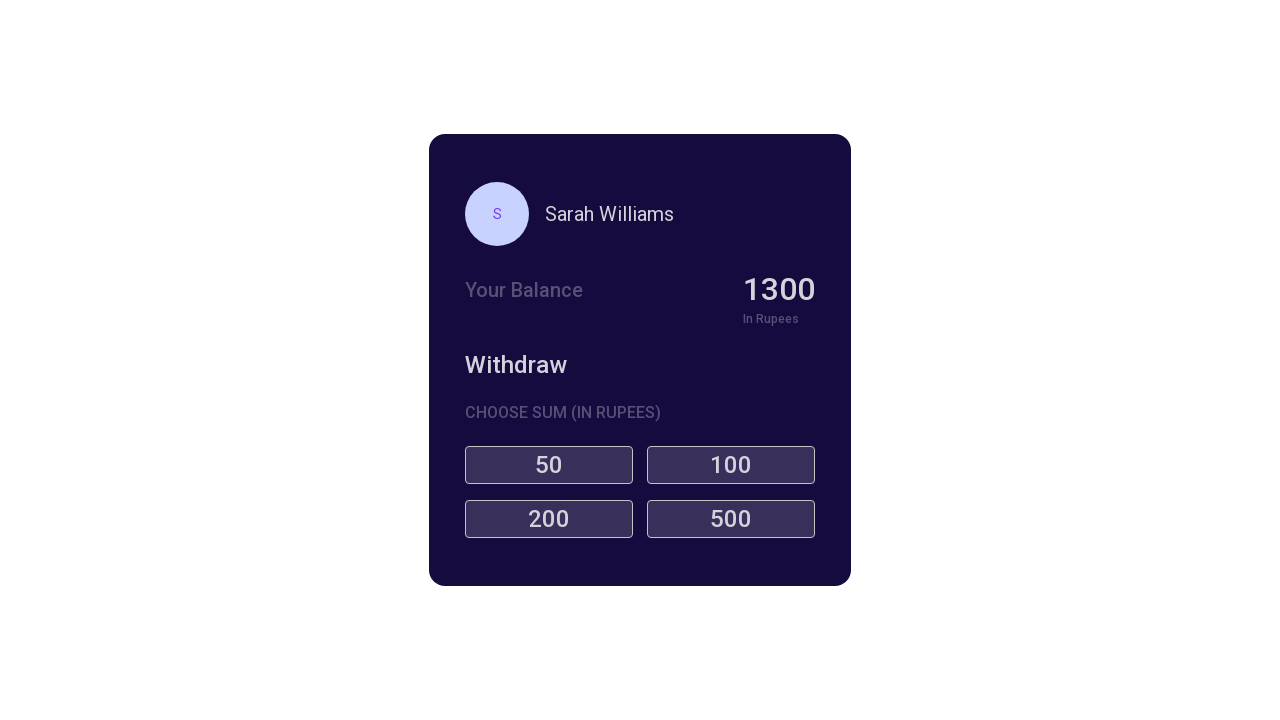

Identified denomination button with value 500
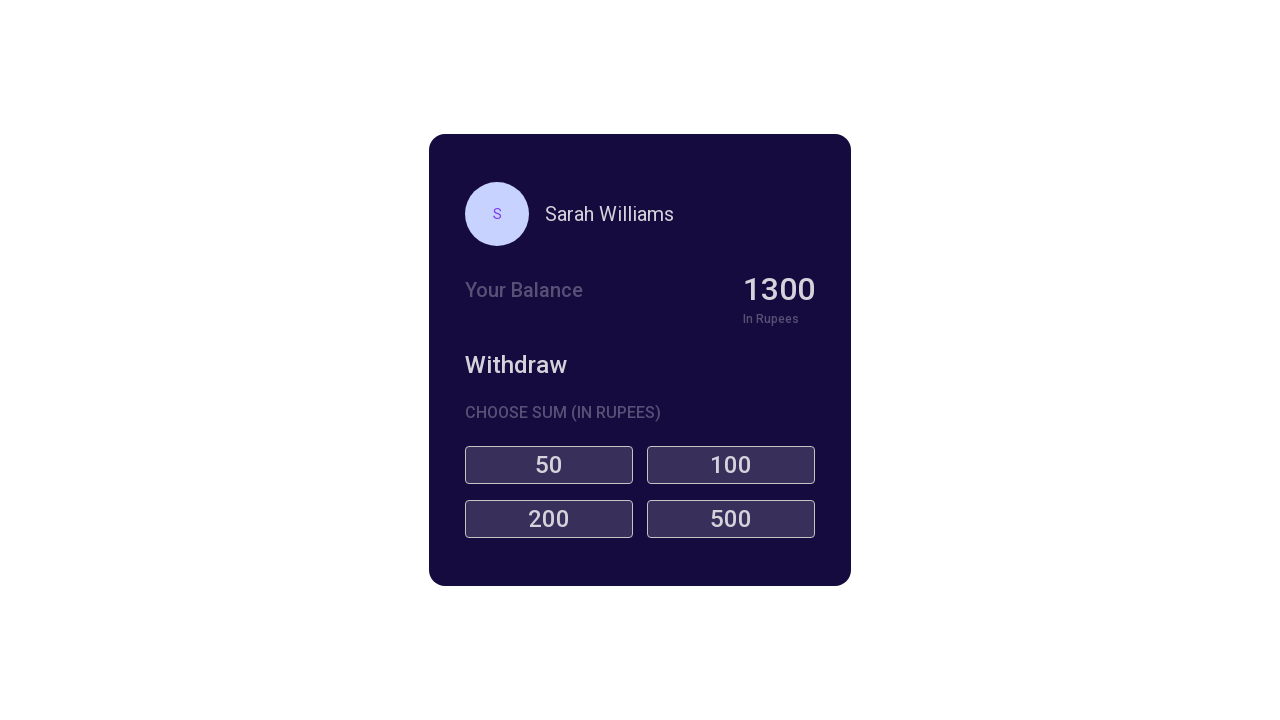

Clicked denomination button 500 (click 1/2) at (731, 519) on li.denomination-item >> nth=3
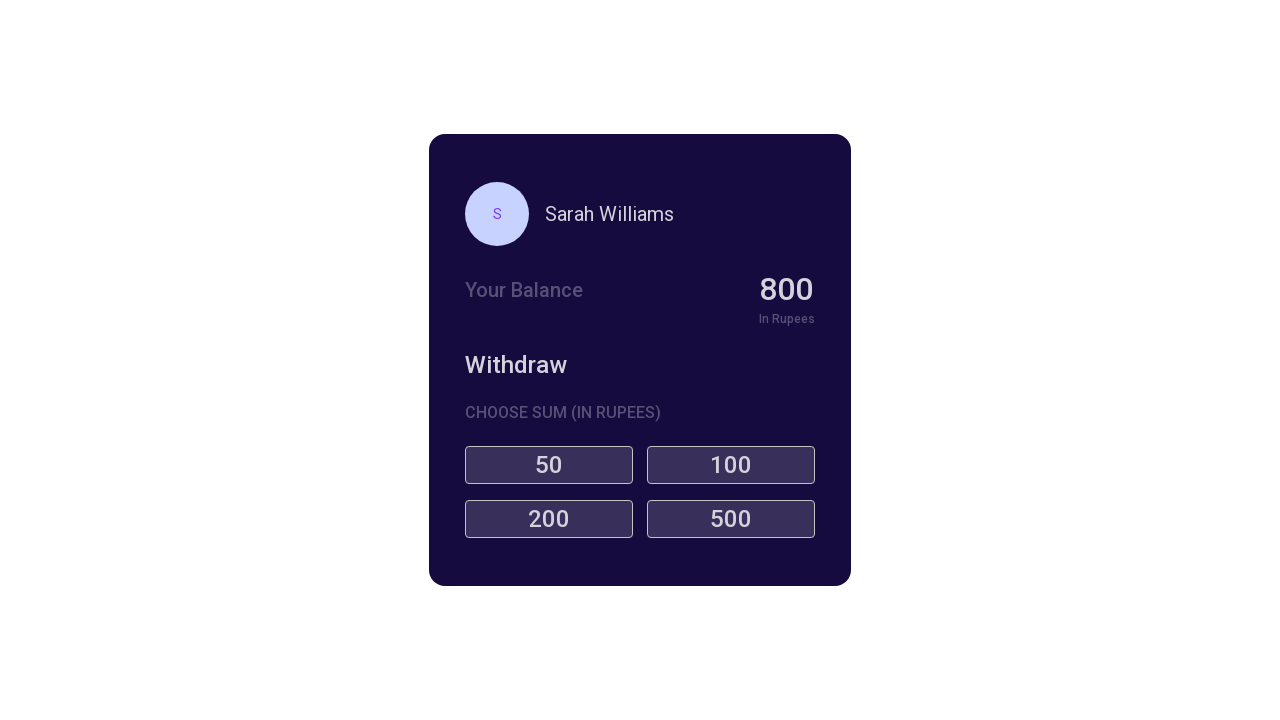

Waited 500ms for balance update
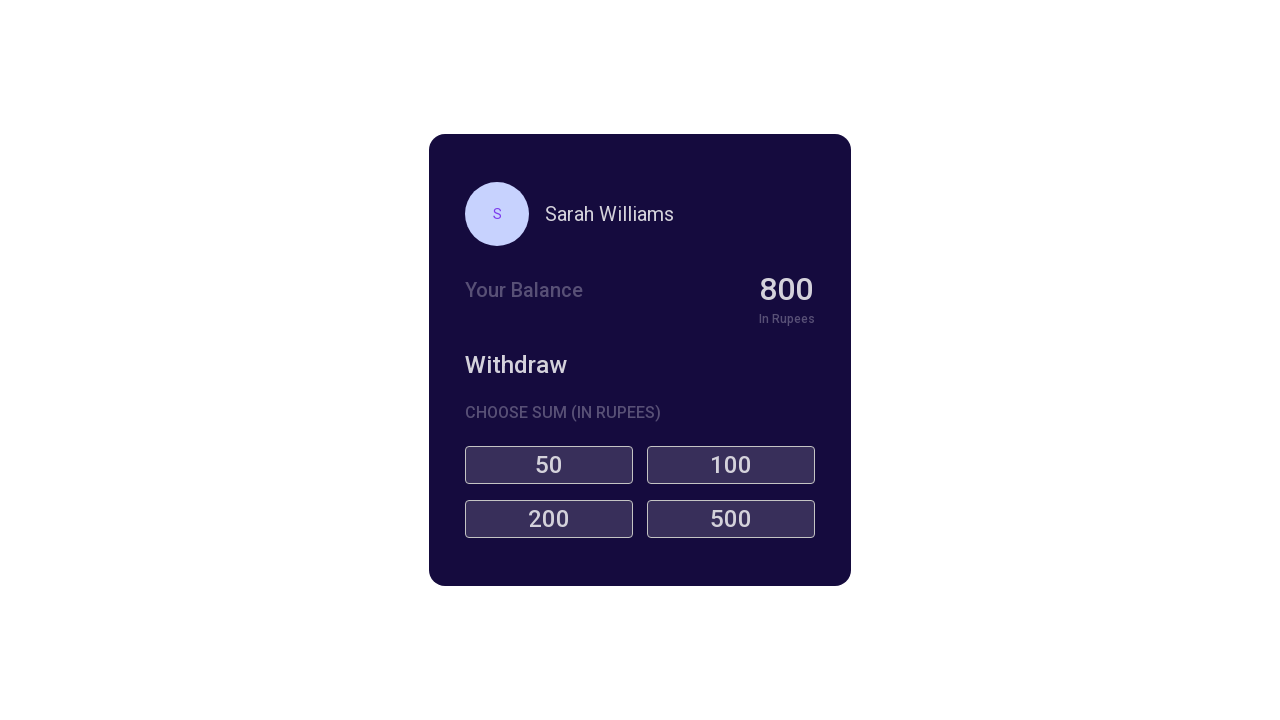

Retrieved updated balance after withdrawal of 500
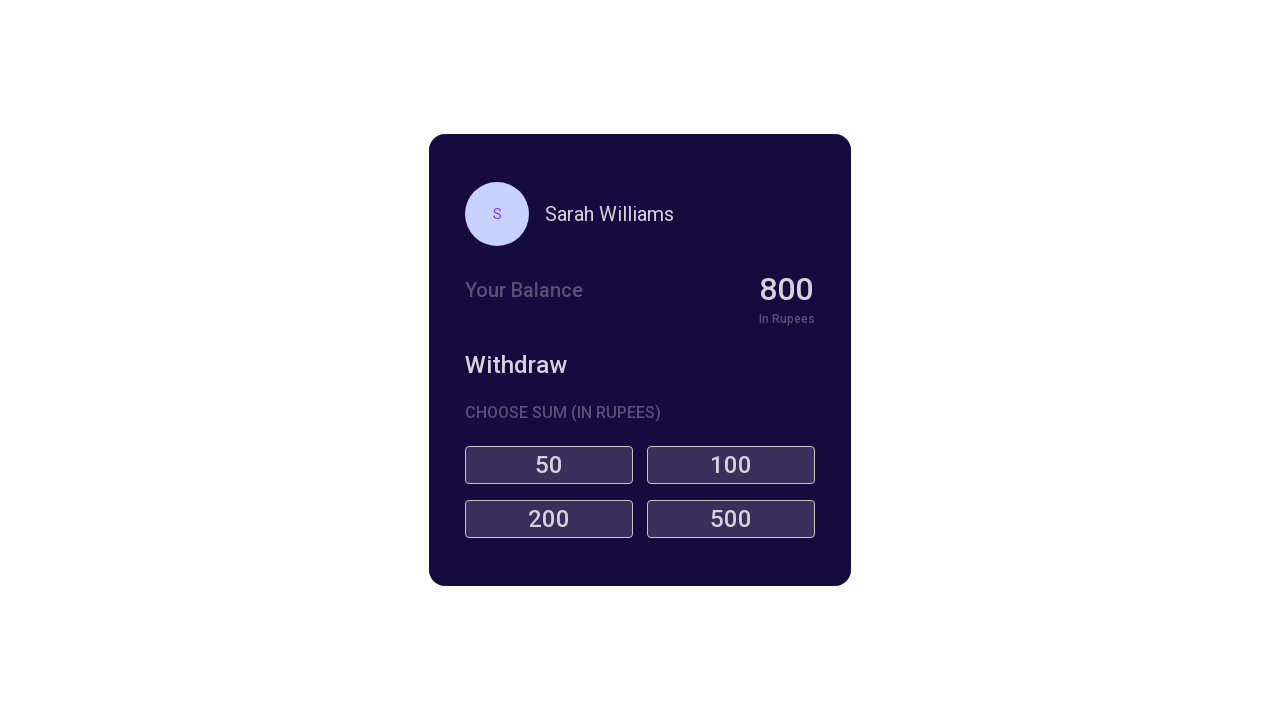

Verified balance is 800 after withdrawal
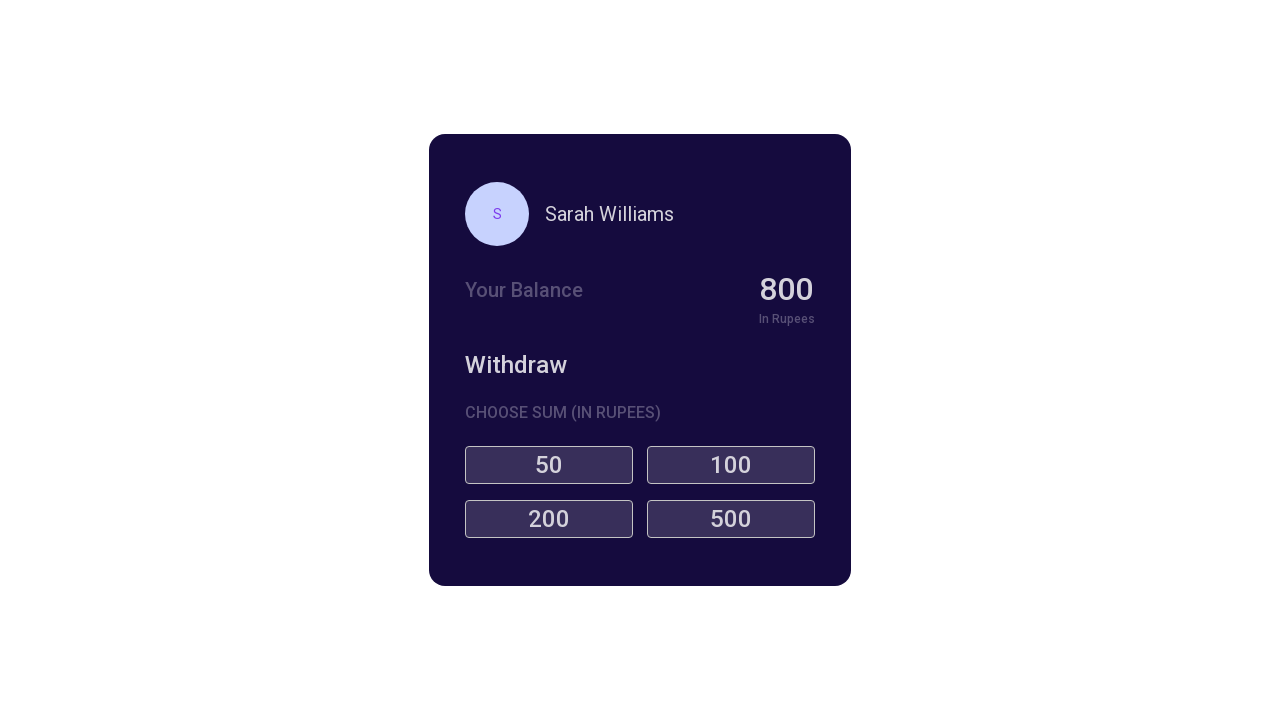

Clicked denomination button 500 (click 2/2) at (731, 519) on li.denomination-item >> nth=3
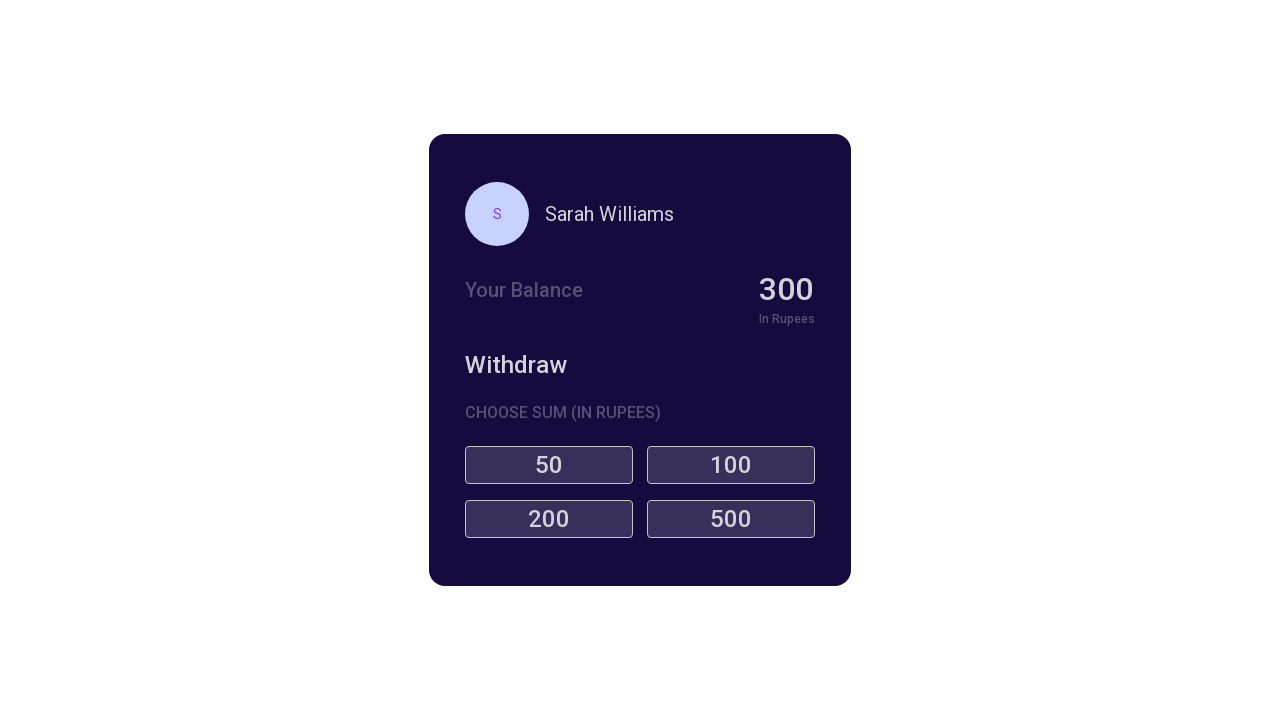

Waited 500ms for balance update
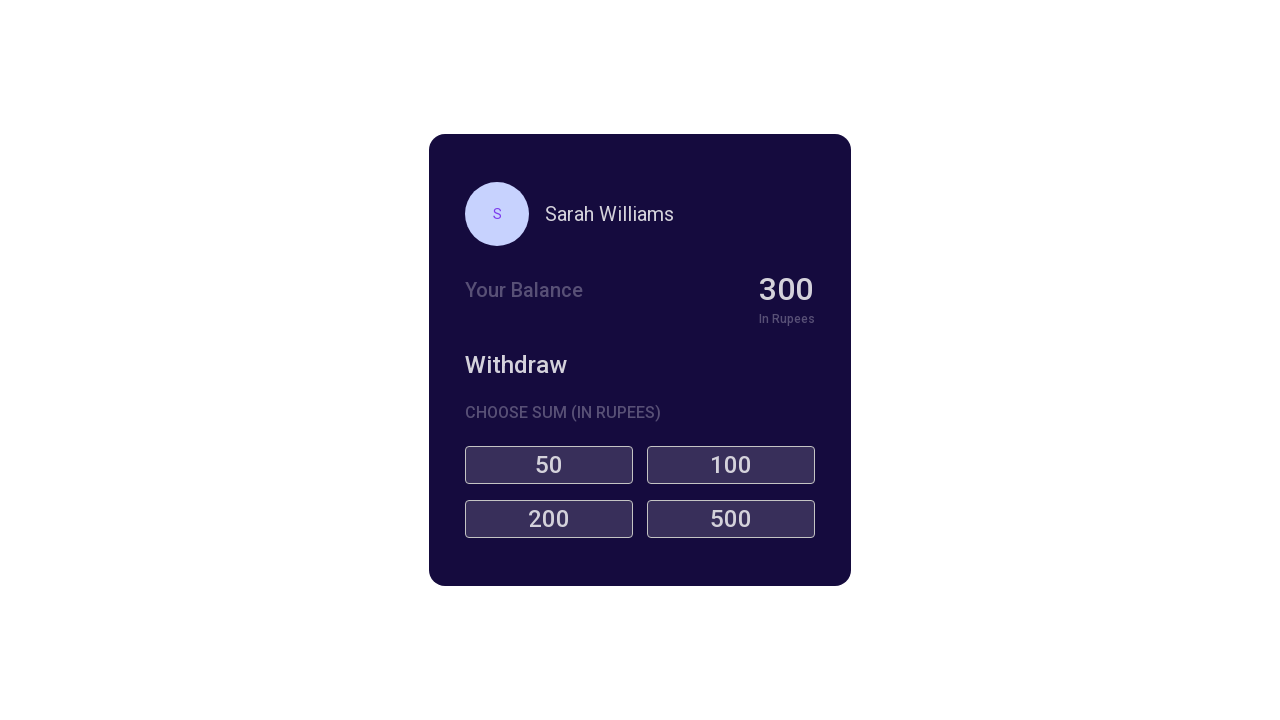

Retrieved updated balance after withdrawal of 500
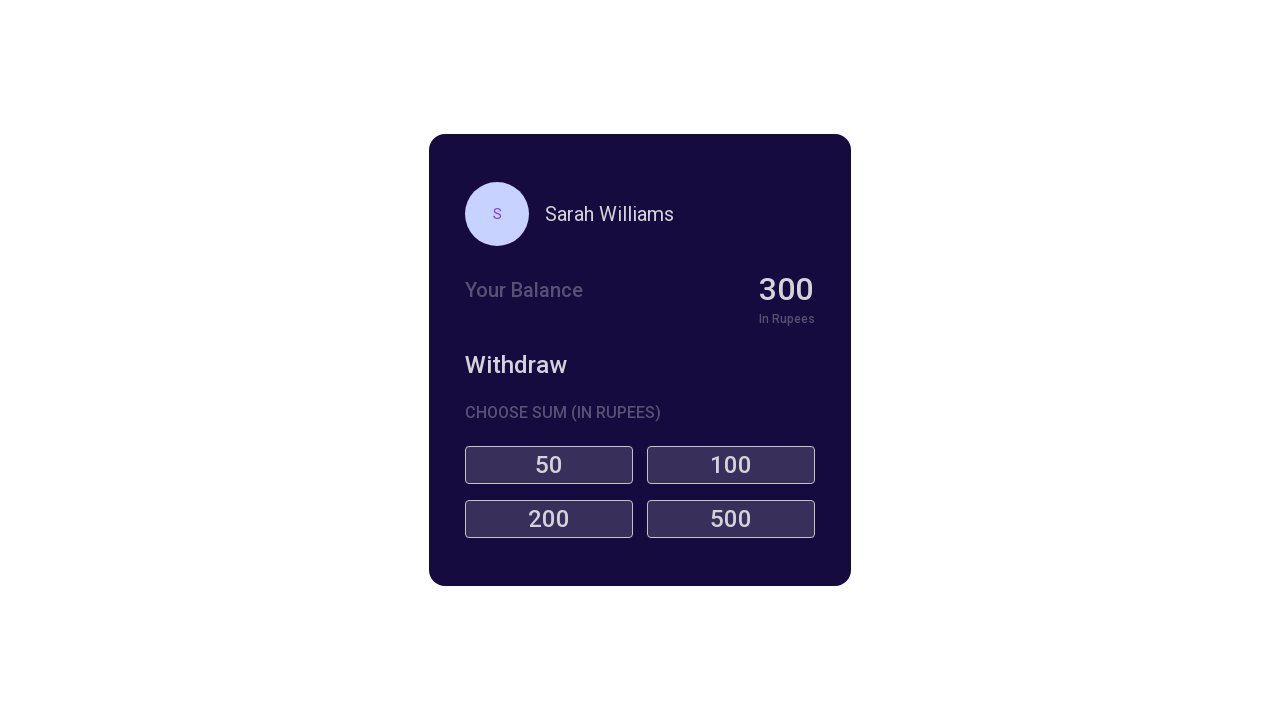

Verified balance is 300 after withdrawal
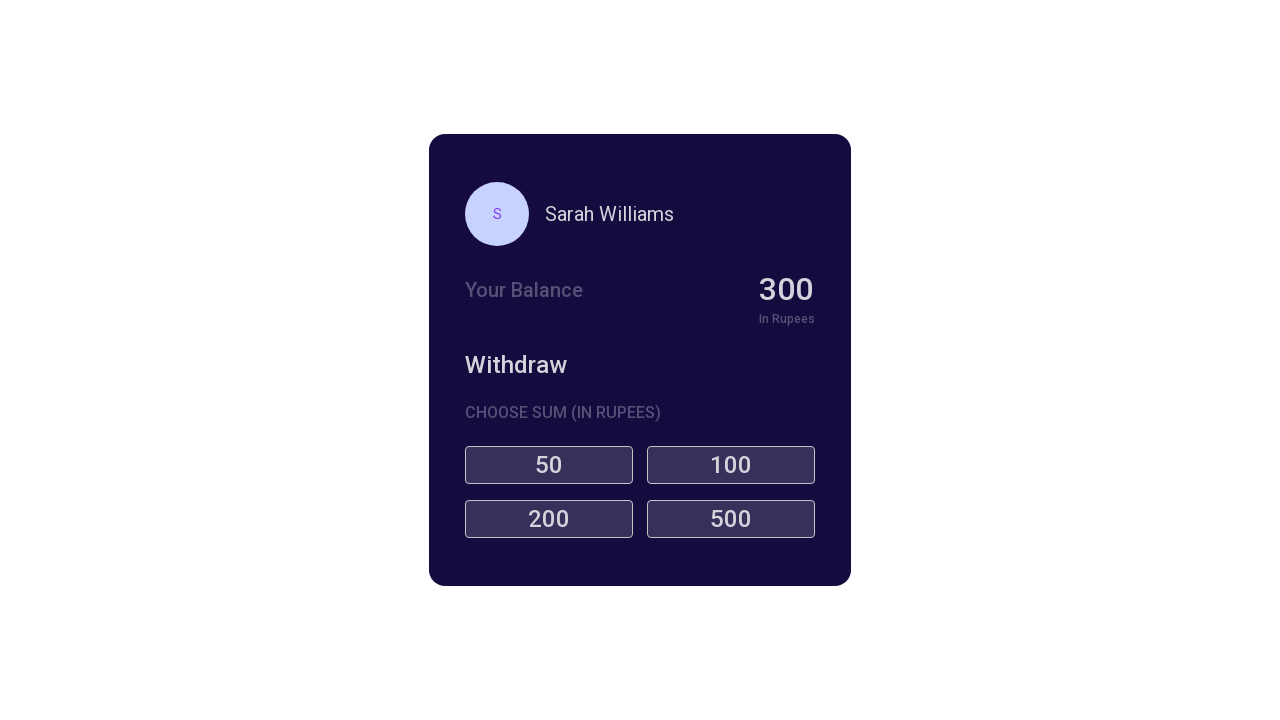

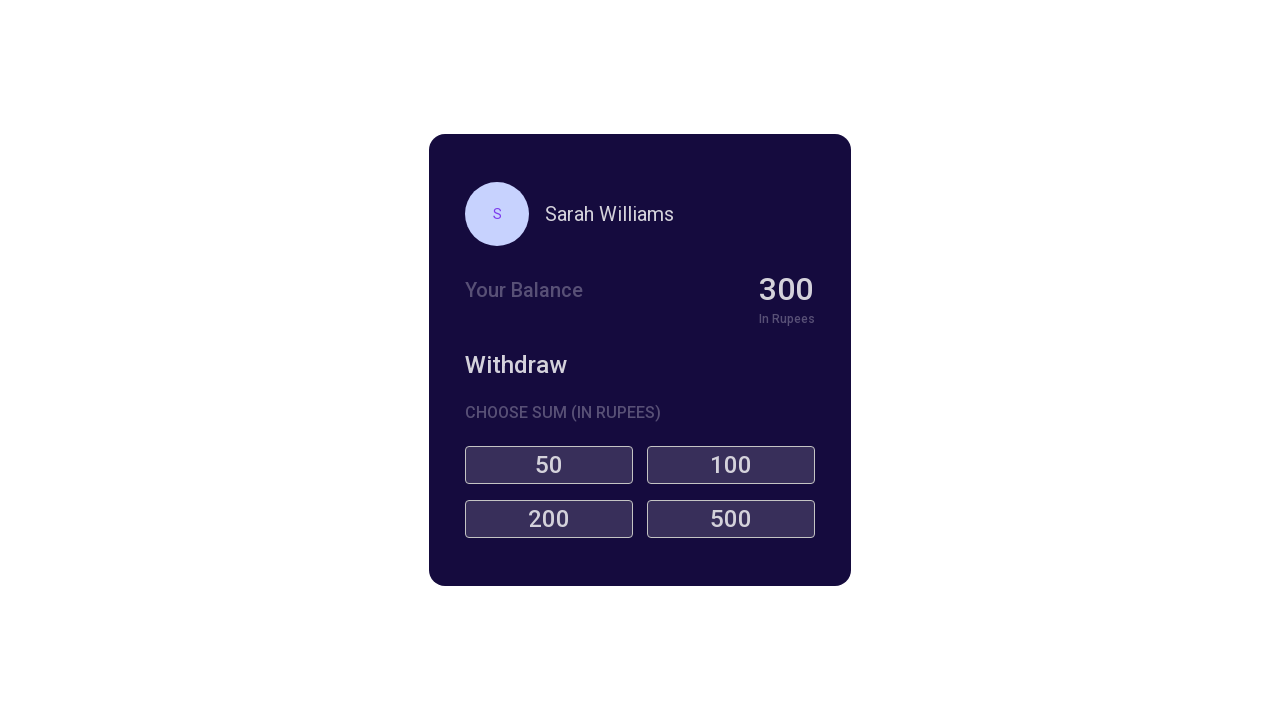